Tests link counting and multi-tab functionality by finding links in the footer section, opening each link from the first footer column in a new tab, and switching between all opened tabs to verify they load correctly.

Starting URL: https://rahulshettyacademy.com/AutomationPractice/

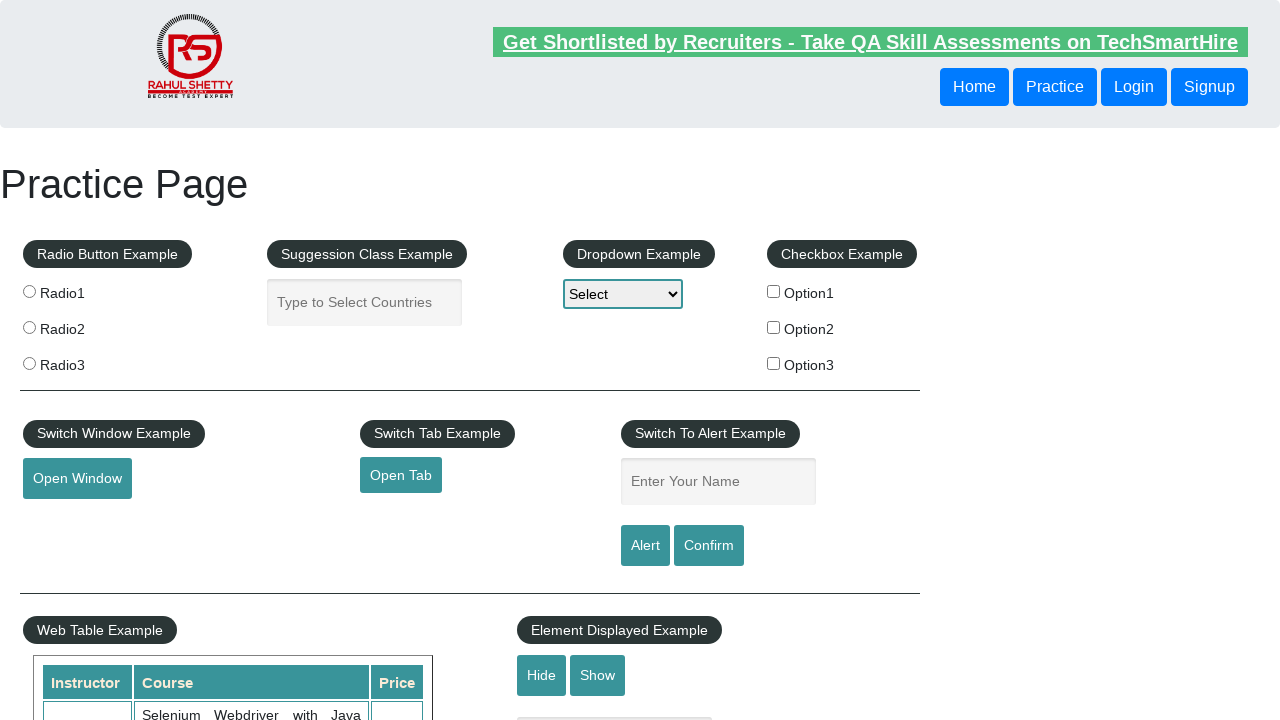

Set viewport size to 1920x1080
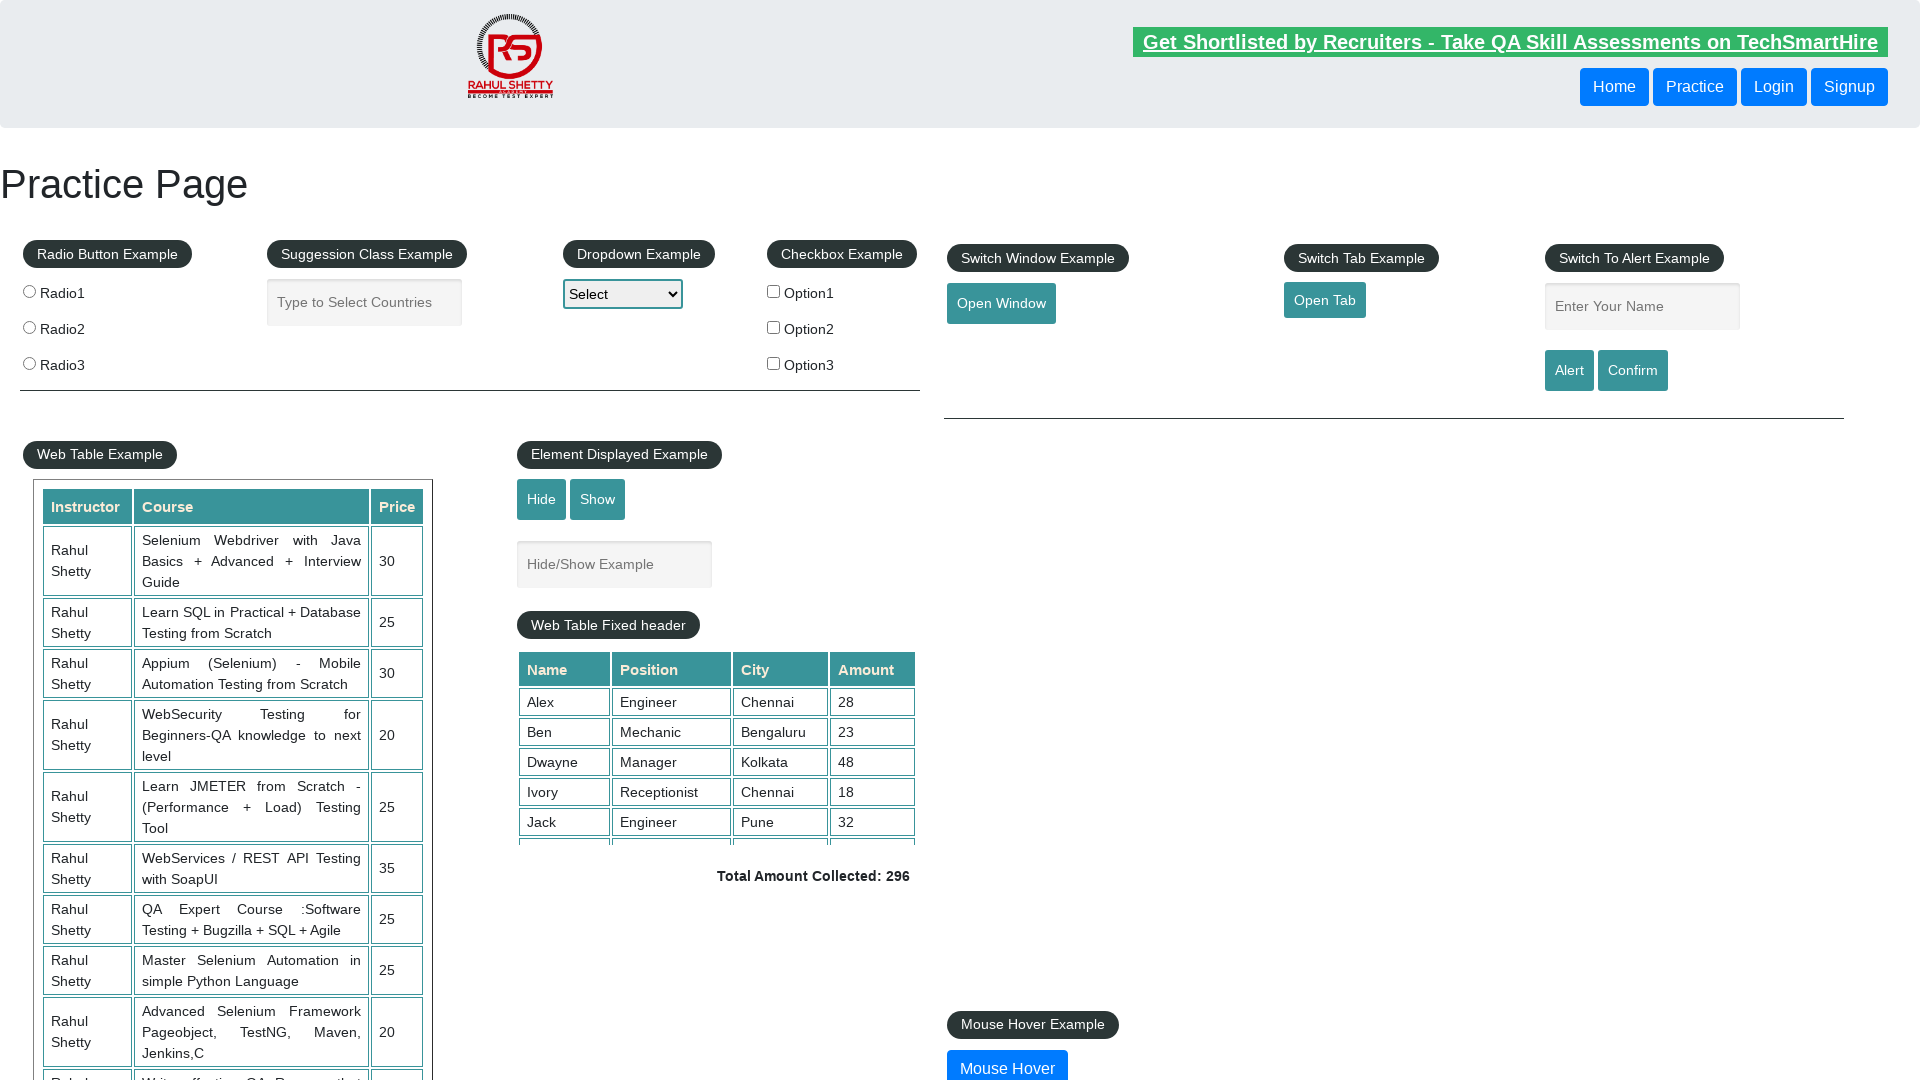

Footer section #gf-BIG loaded
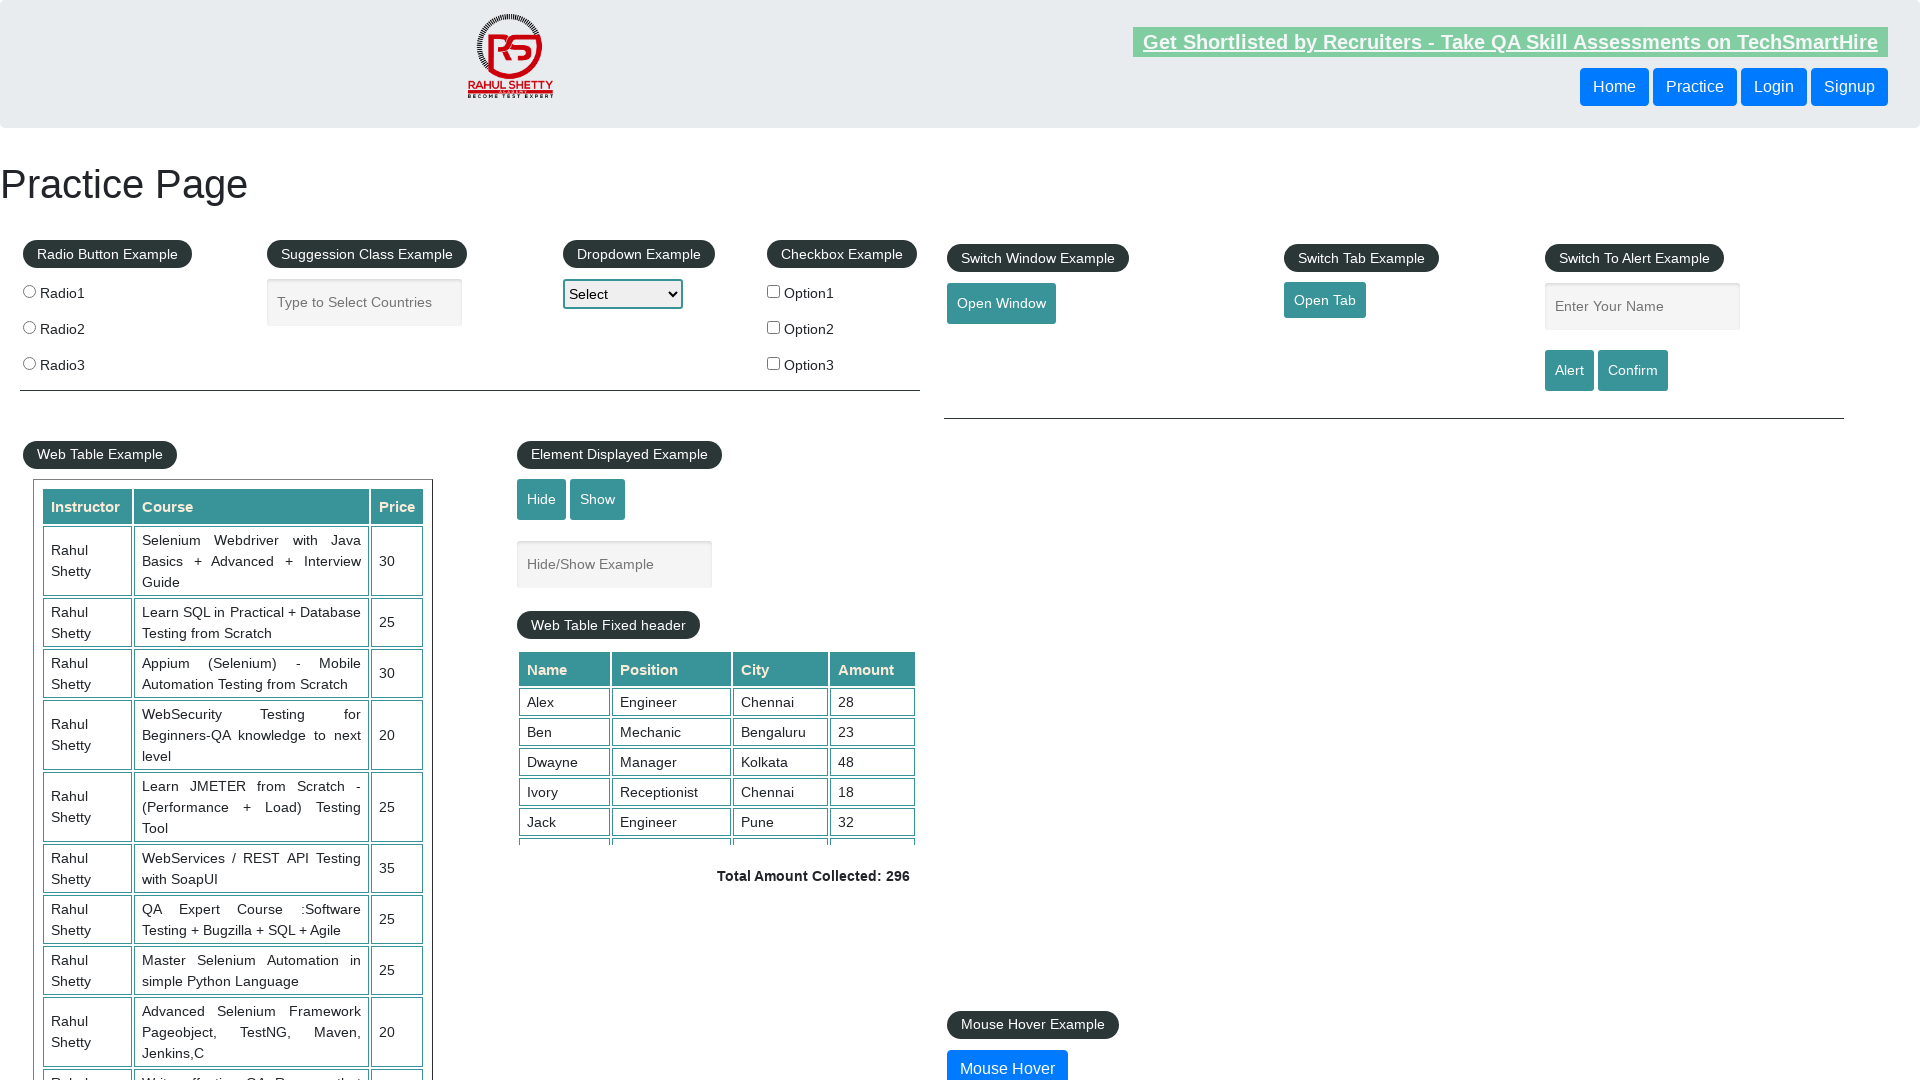

First footer column selector is available
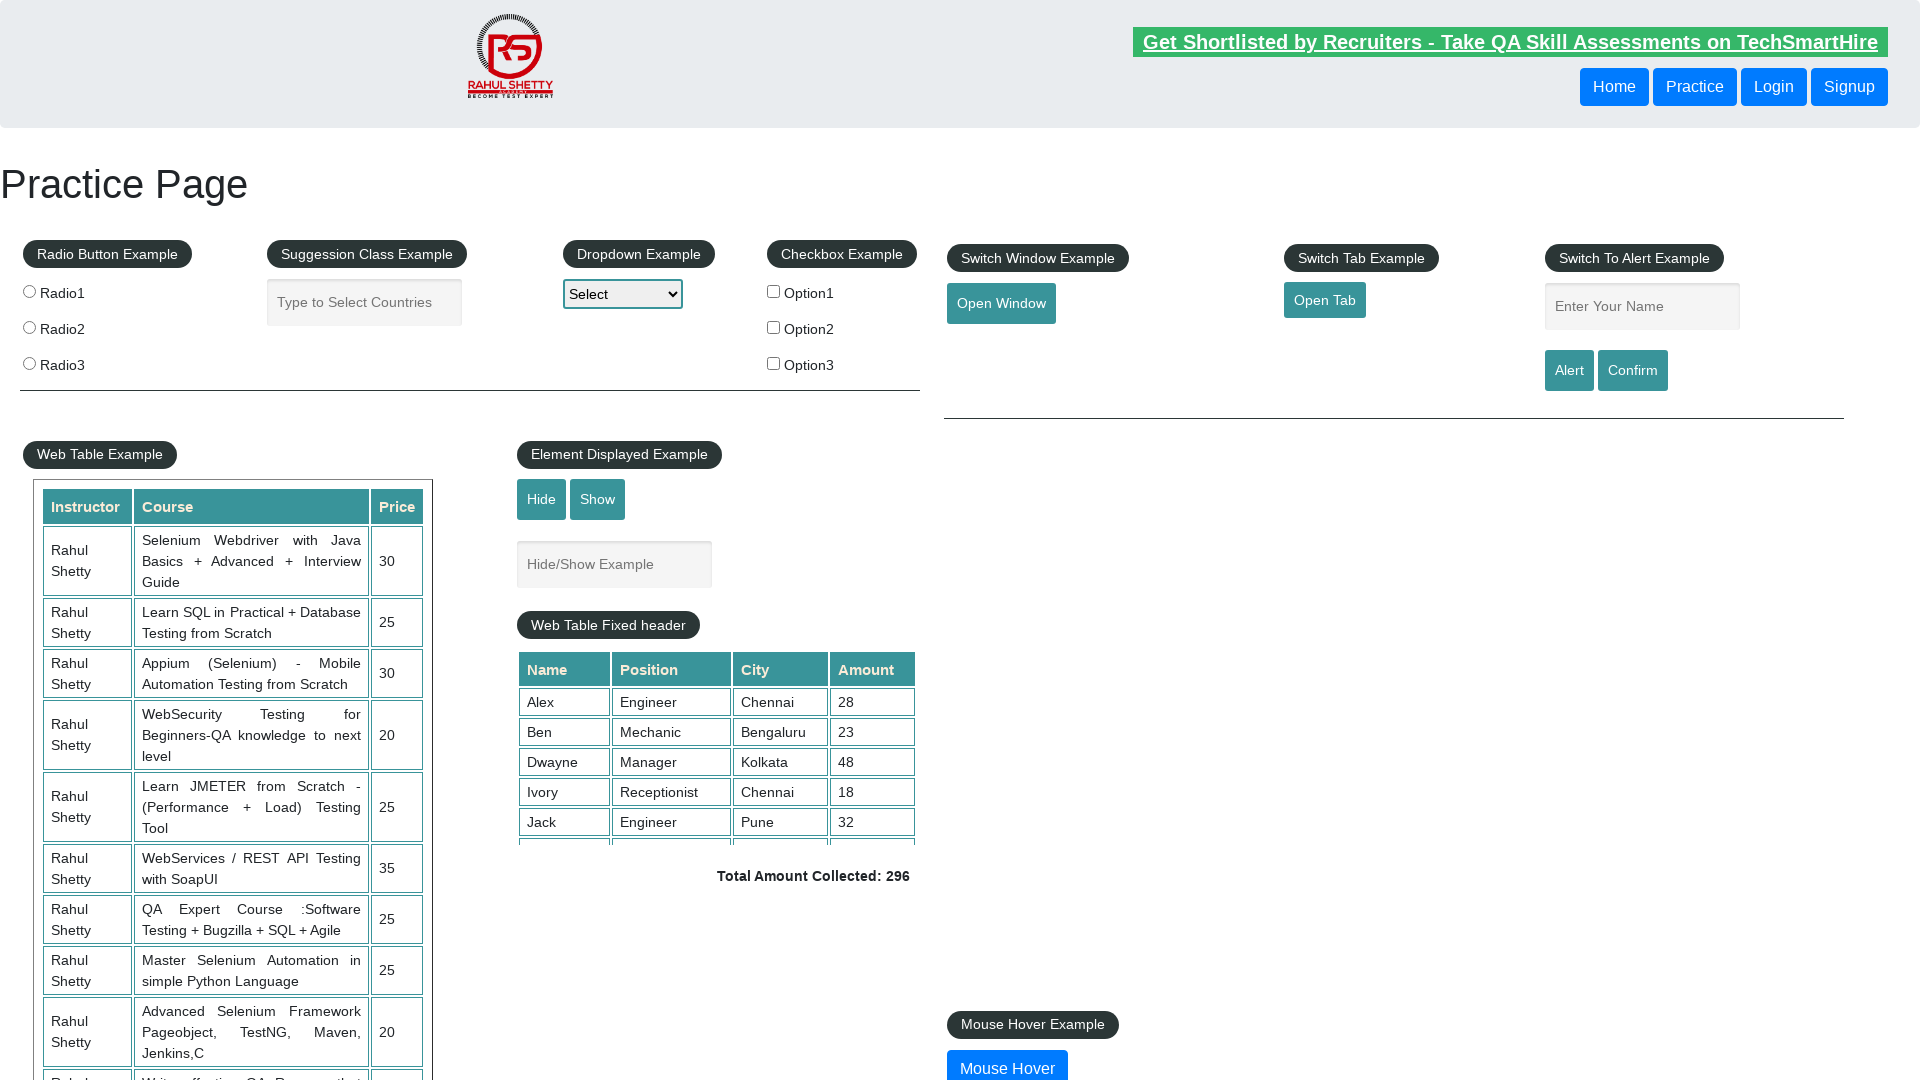

Found 5 links in the first footer column
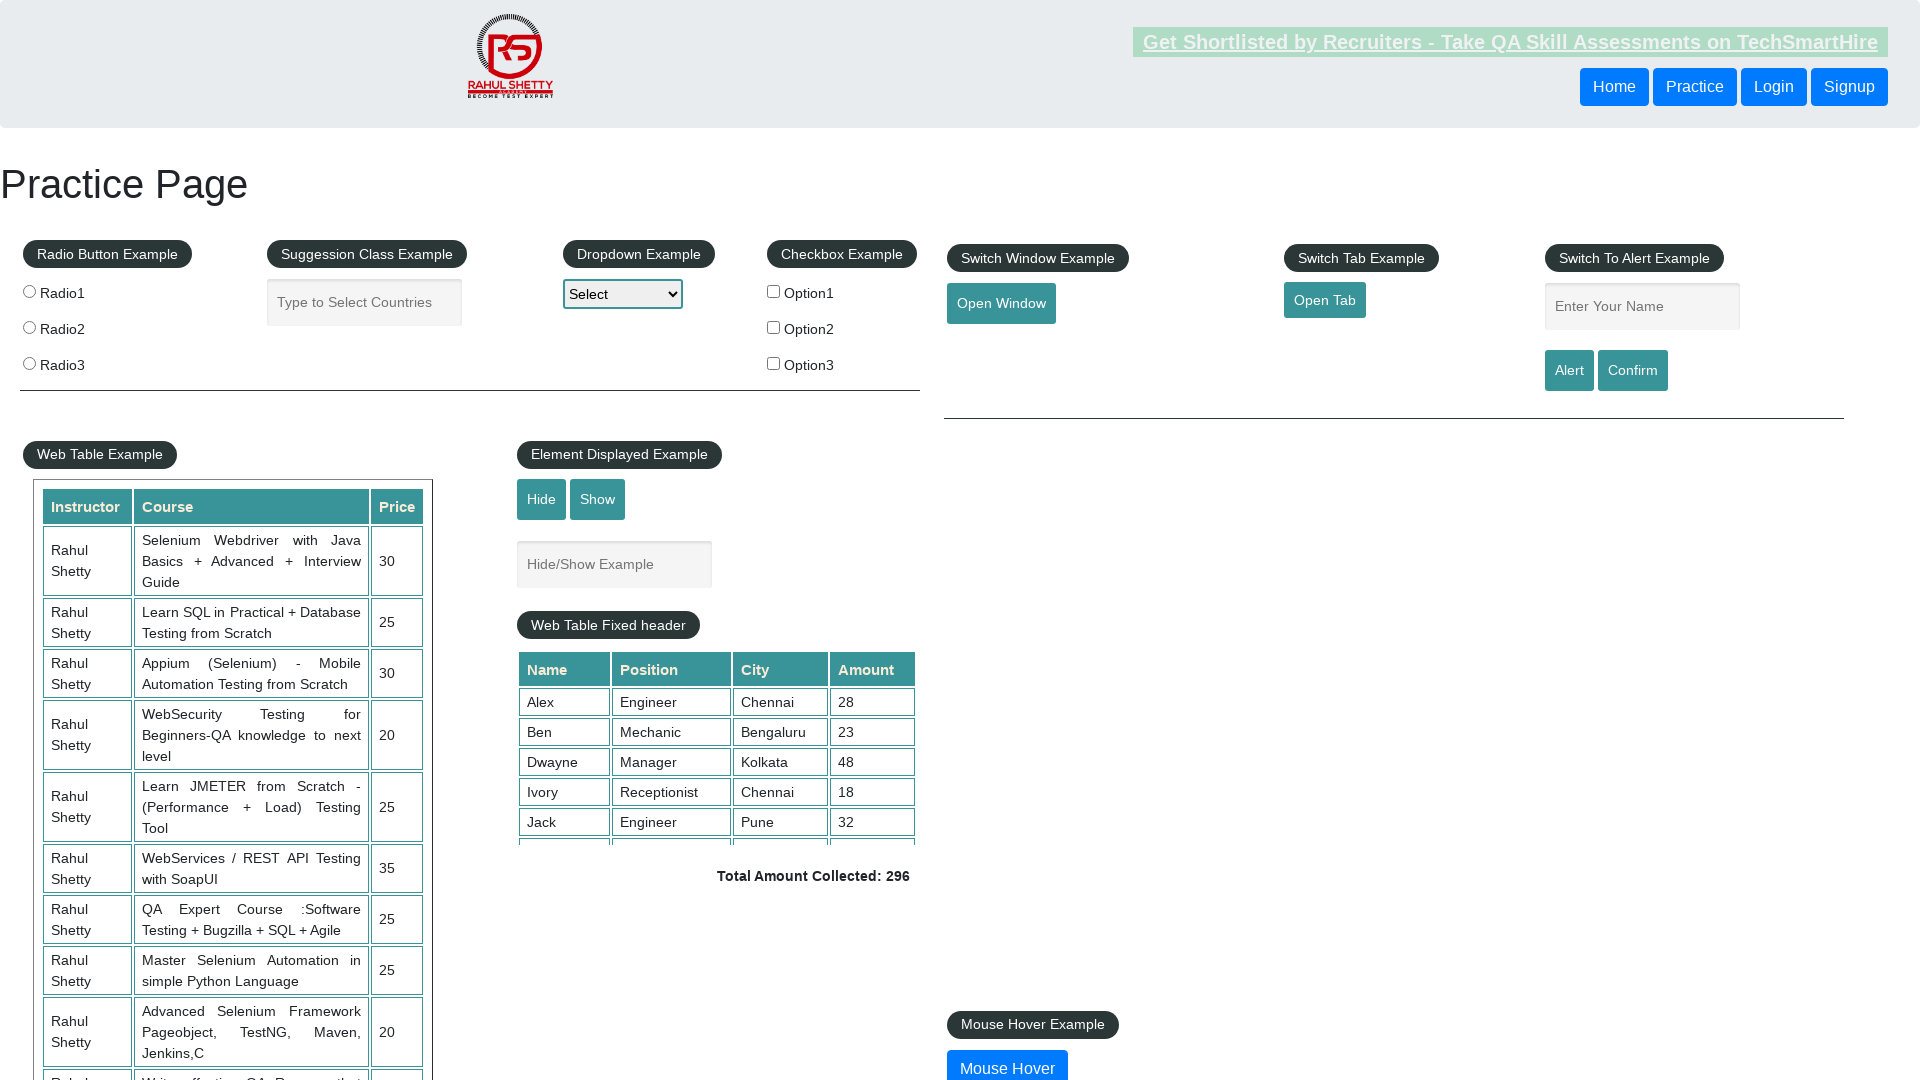

Opened link 1 of 5 in a new tab at (157, 842) on //div[contains(@id,'gf-BIG')]/table/tbody/tr/td[1]/ul//a >> nth=0
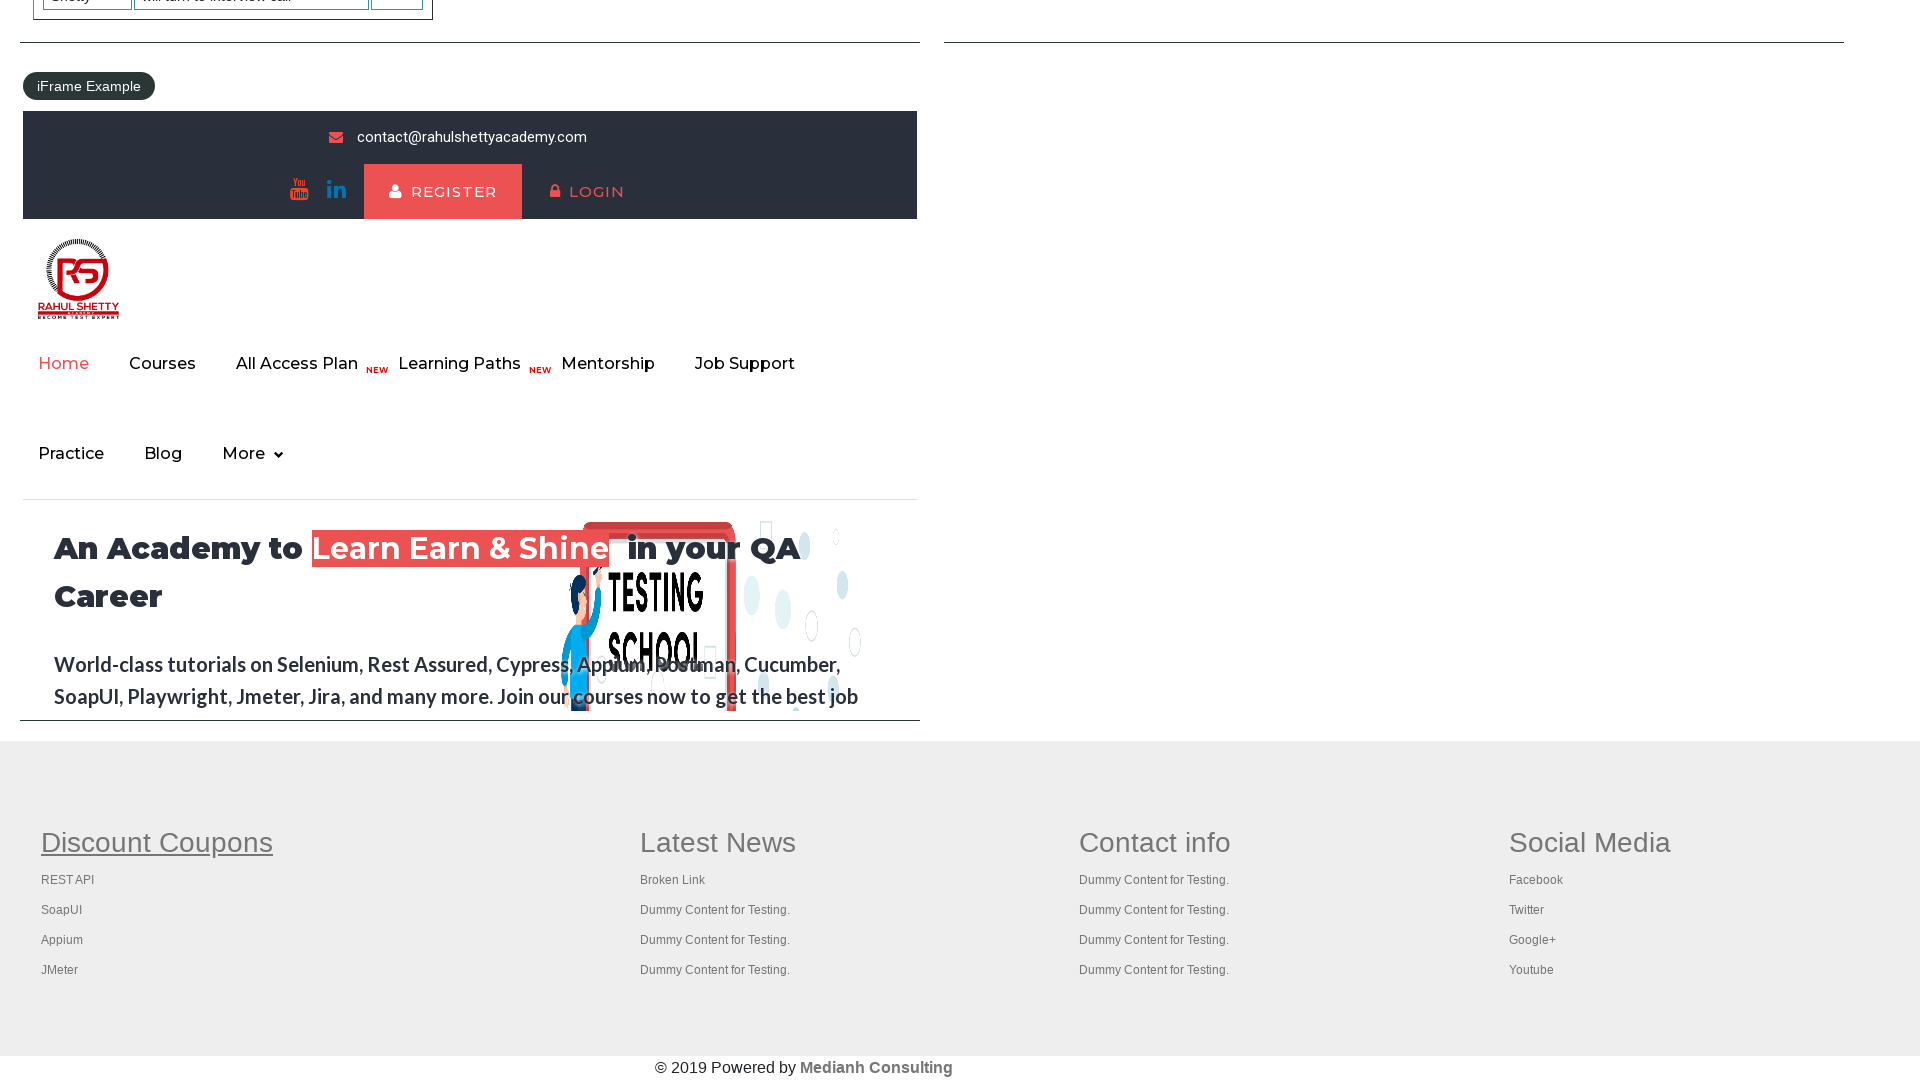

Opened link 2 of 5 in a new tab at (68, 880) on //div[contains(@id,'gf-BIG')]/table/tbody/tr/td[1]/ul//a >> nth=1
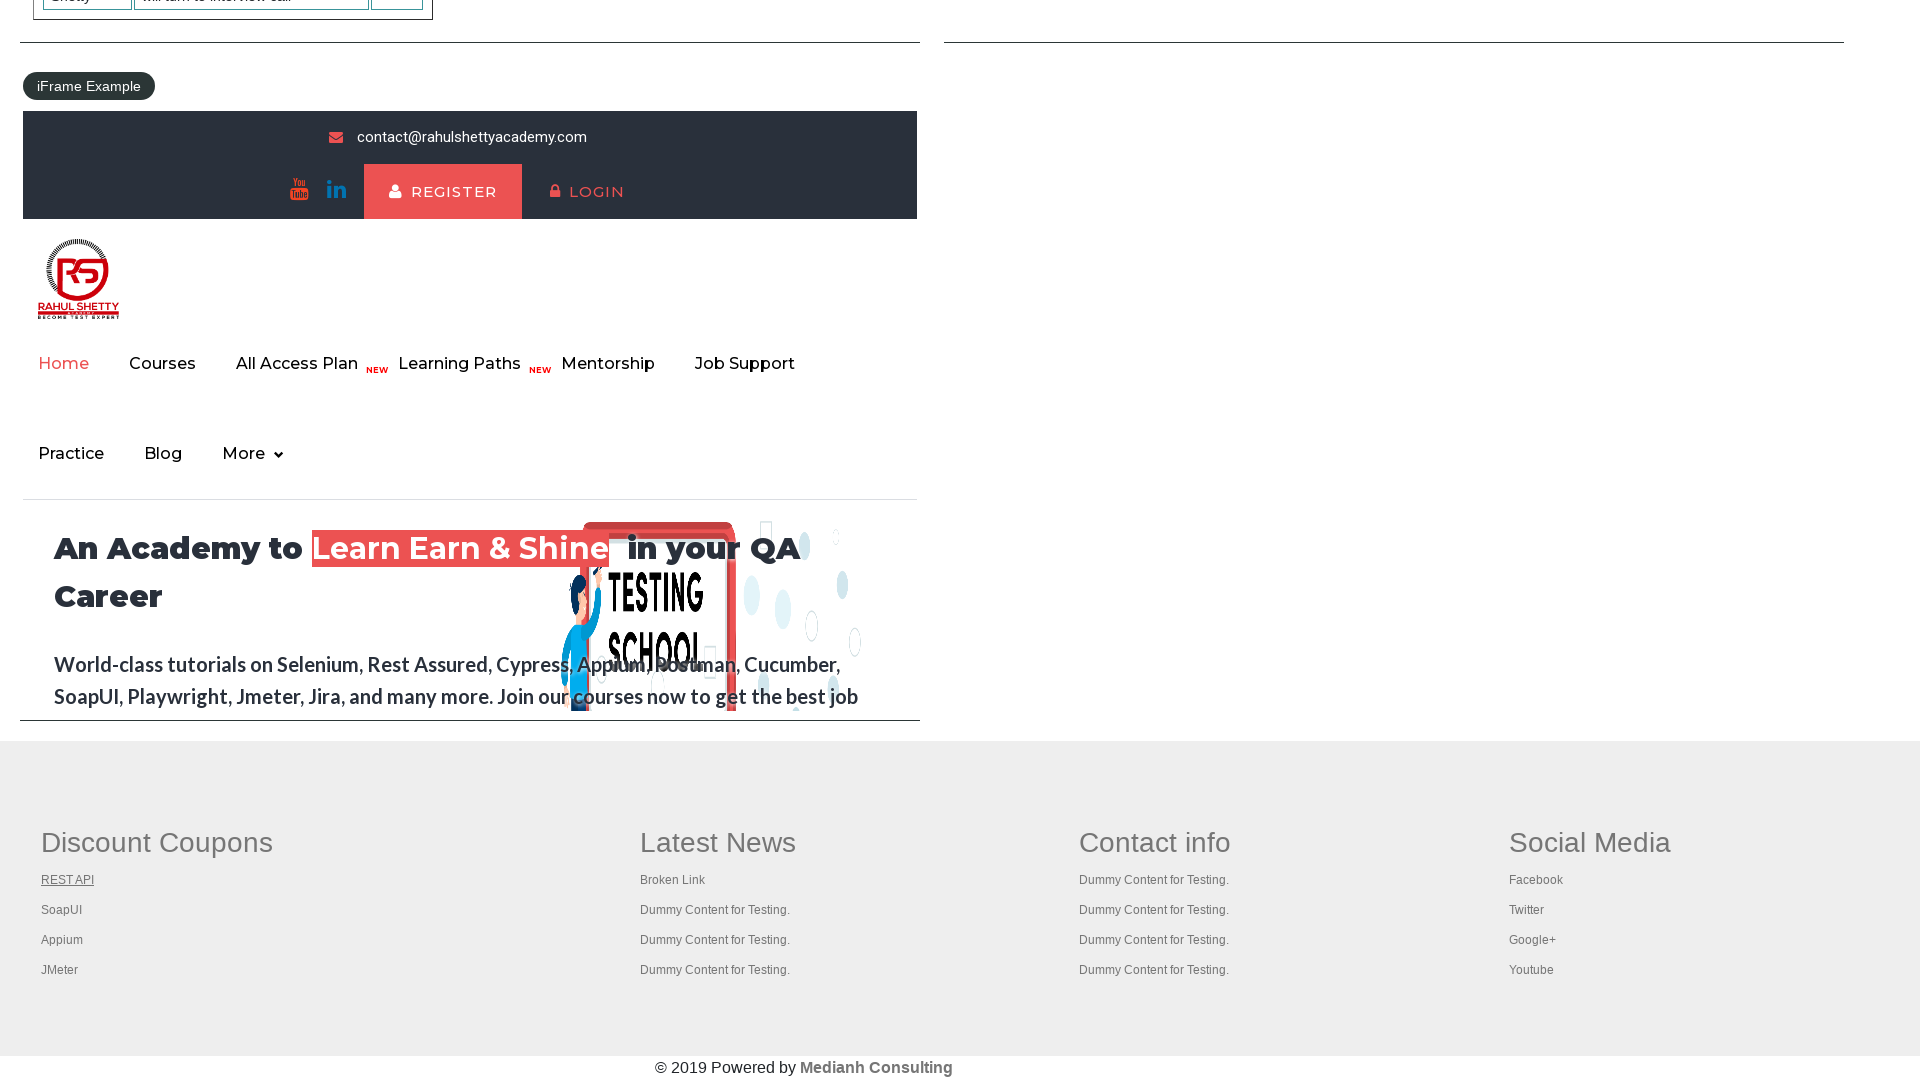

Opened link 3 of 5 in a new tab at (62, 910) on //div[contains(@id,'gf-BIG')]/table/tbody/tr/td[1]/ul//a >> nth=2
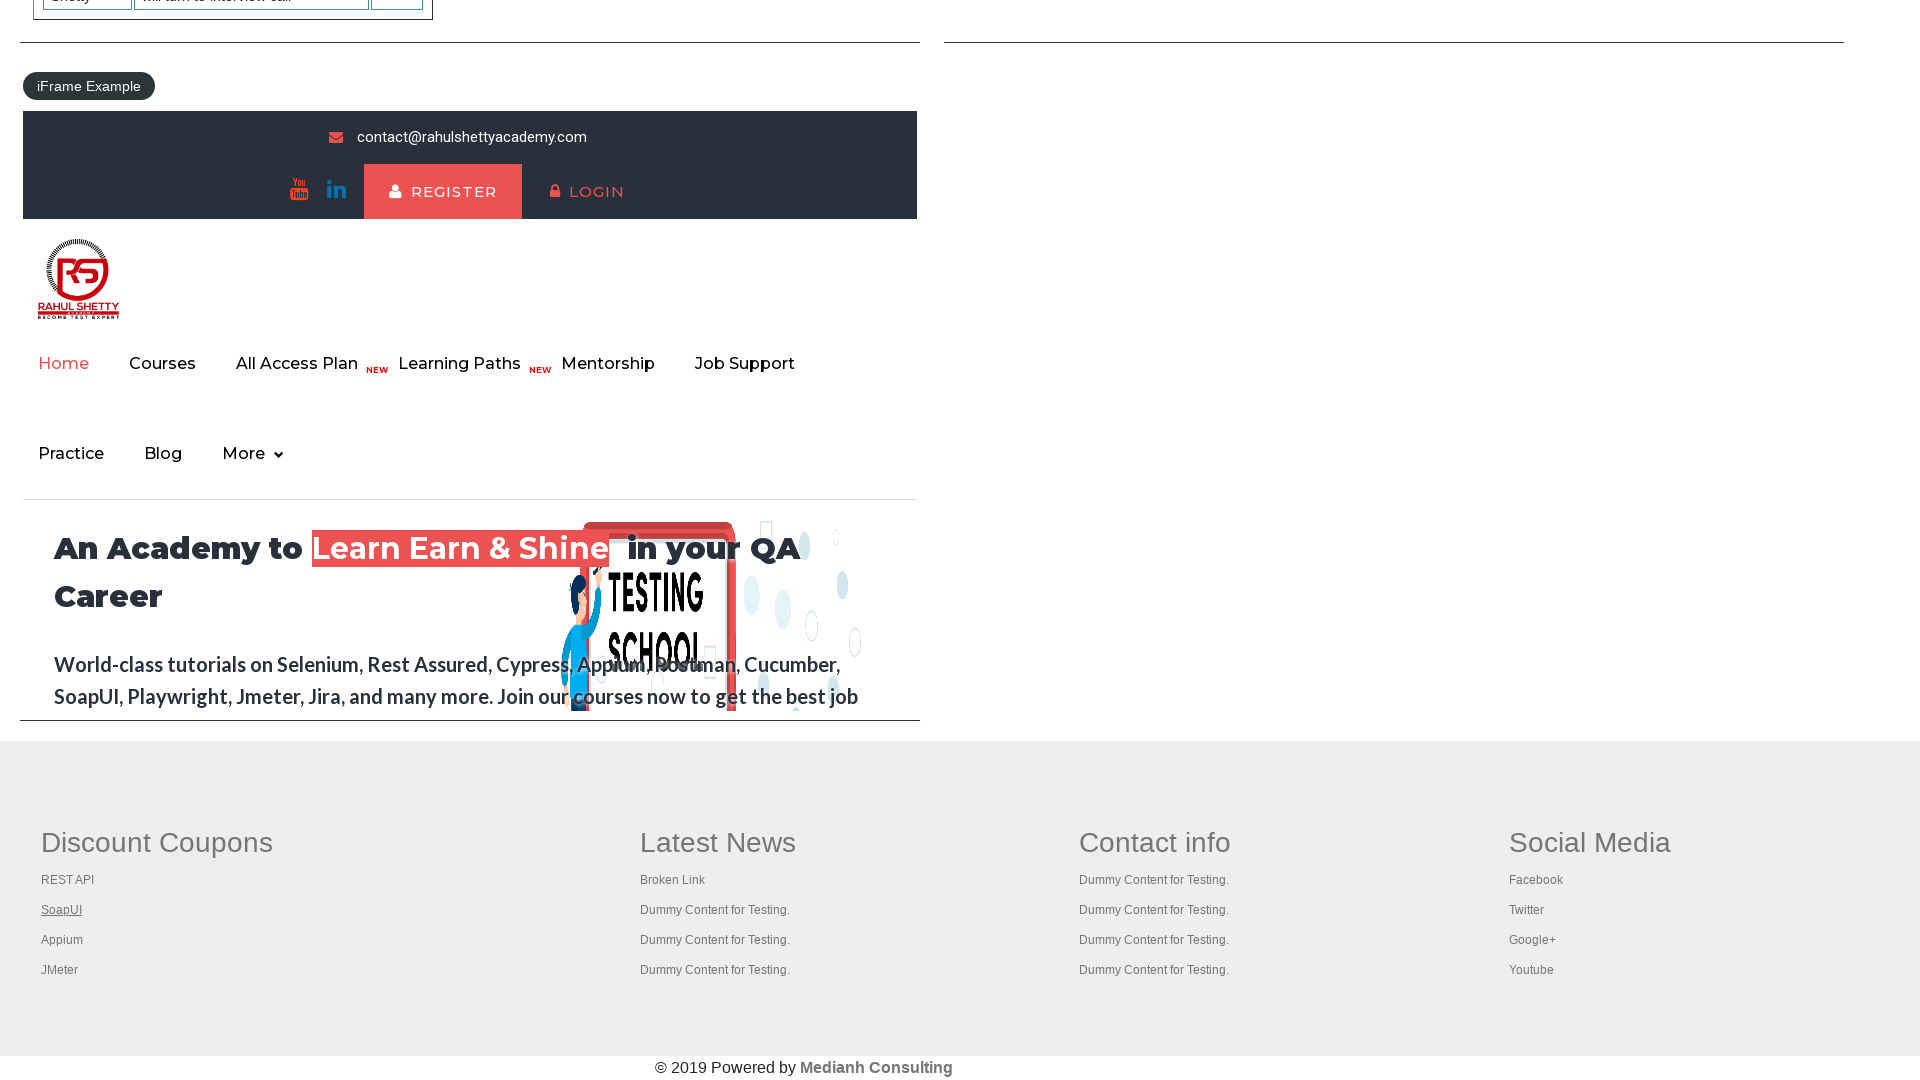

Opened link 4 of 5 in a new tab at (62, 940) on //div[contains(@id,'gf-BIG')]/table/tbody/tr/td[1]/ul//a >> nth=3
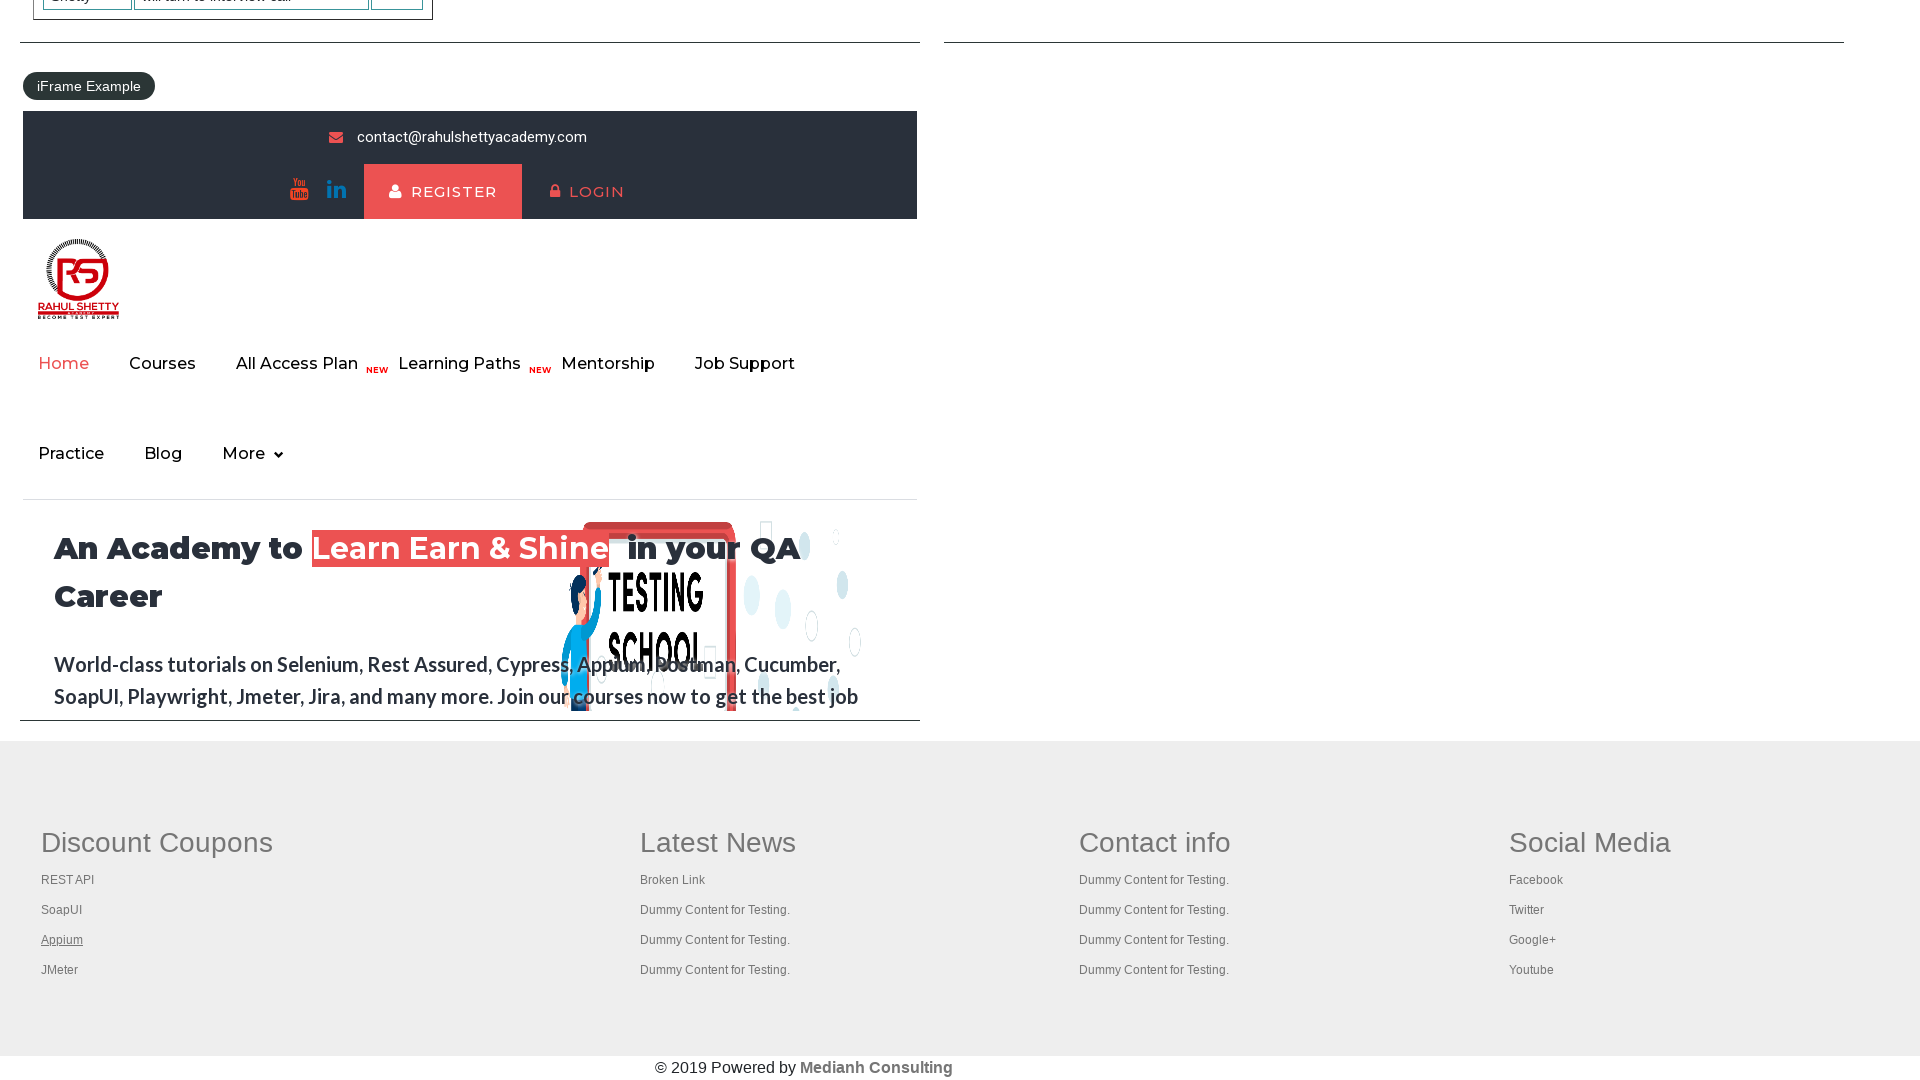

Opened link 5 of 5 in a new tab at (60, 970) on //div[contains(@id,'gf-BIG')]/table/tbody/tr/td[1]/ul//a >> nth=4
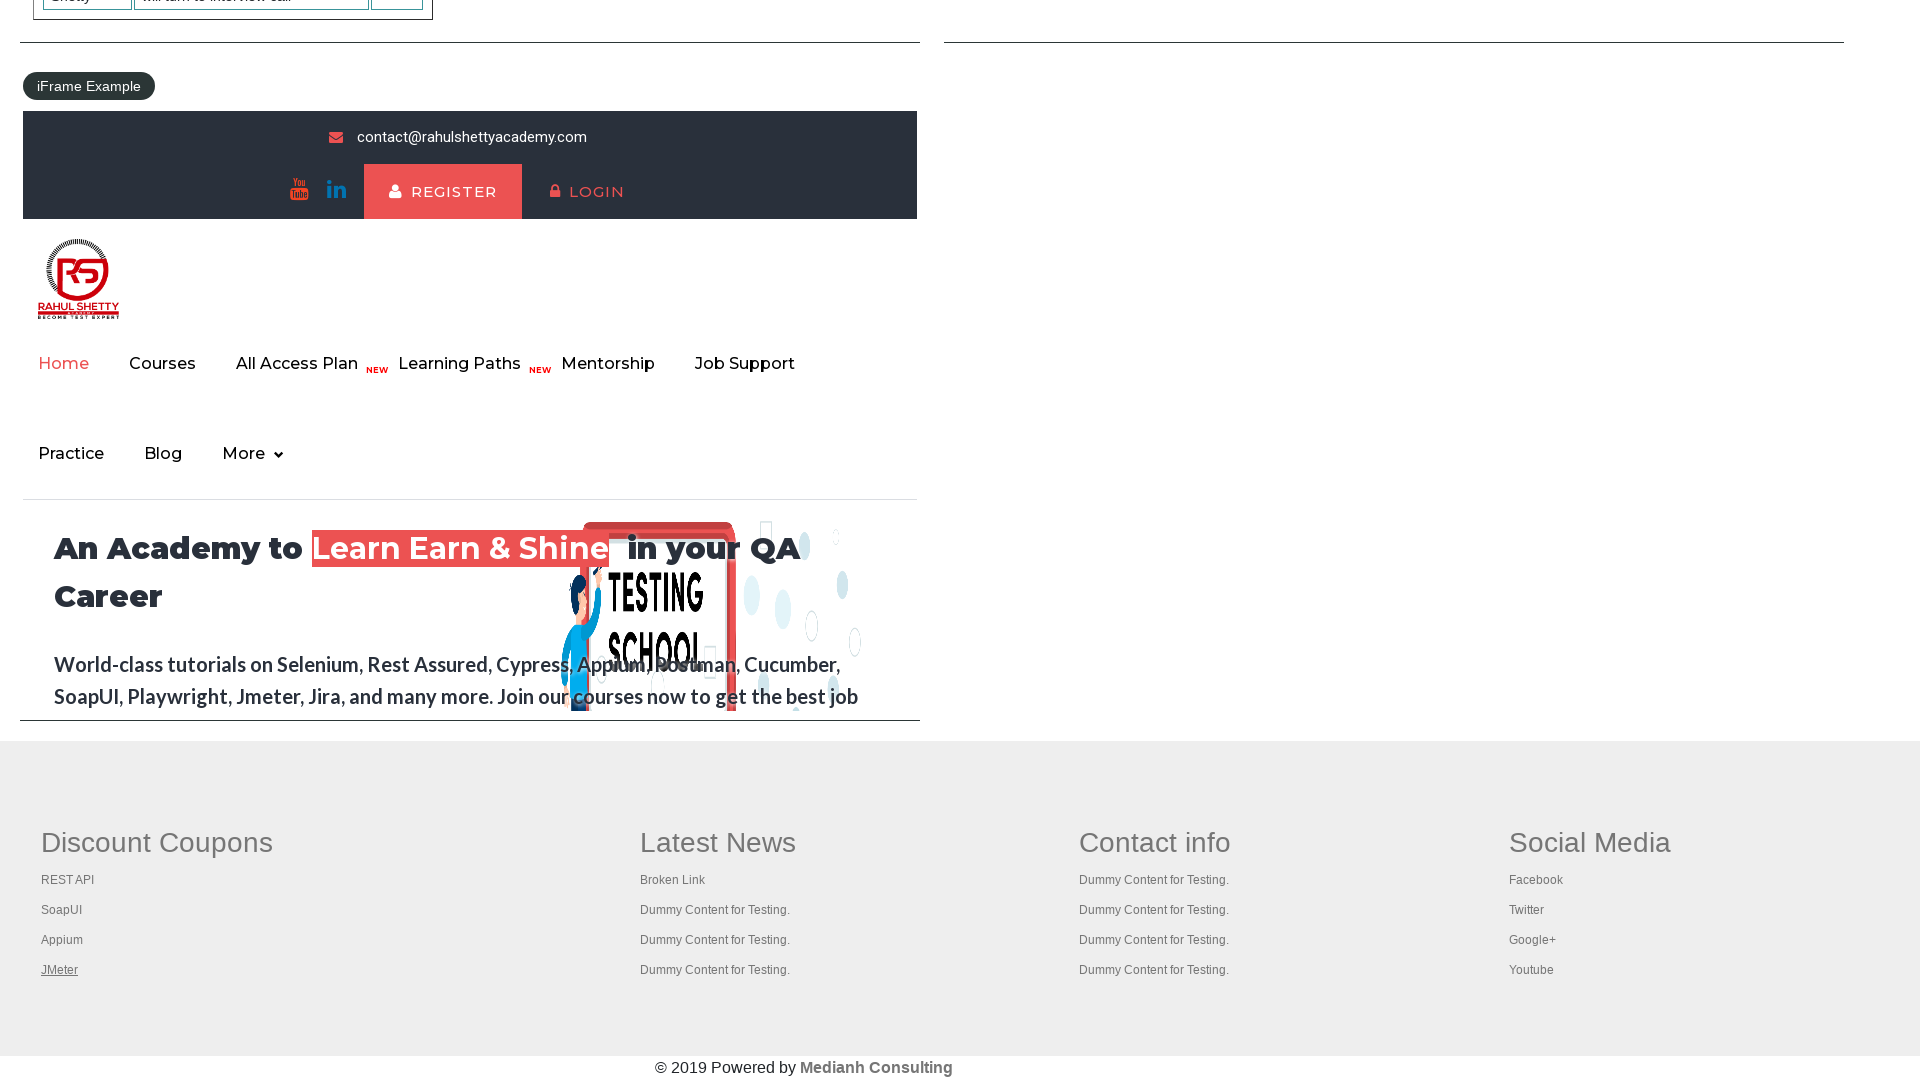

Retrieved all 6 open tabs from context
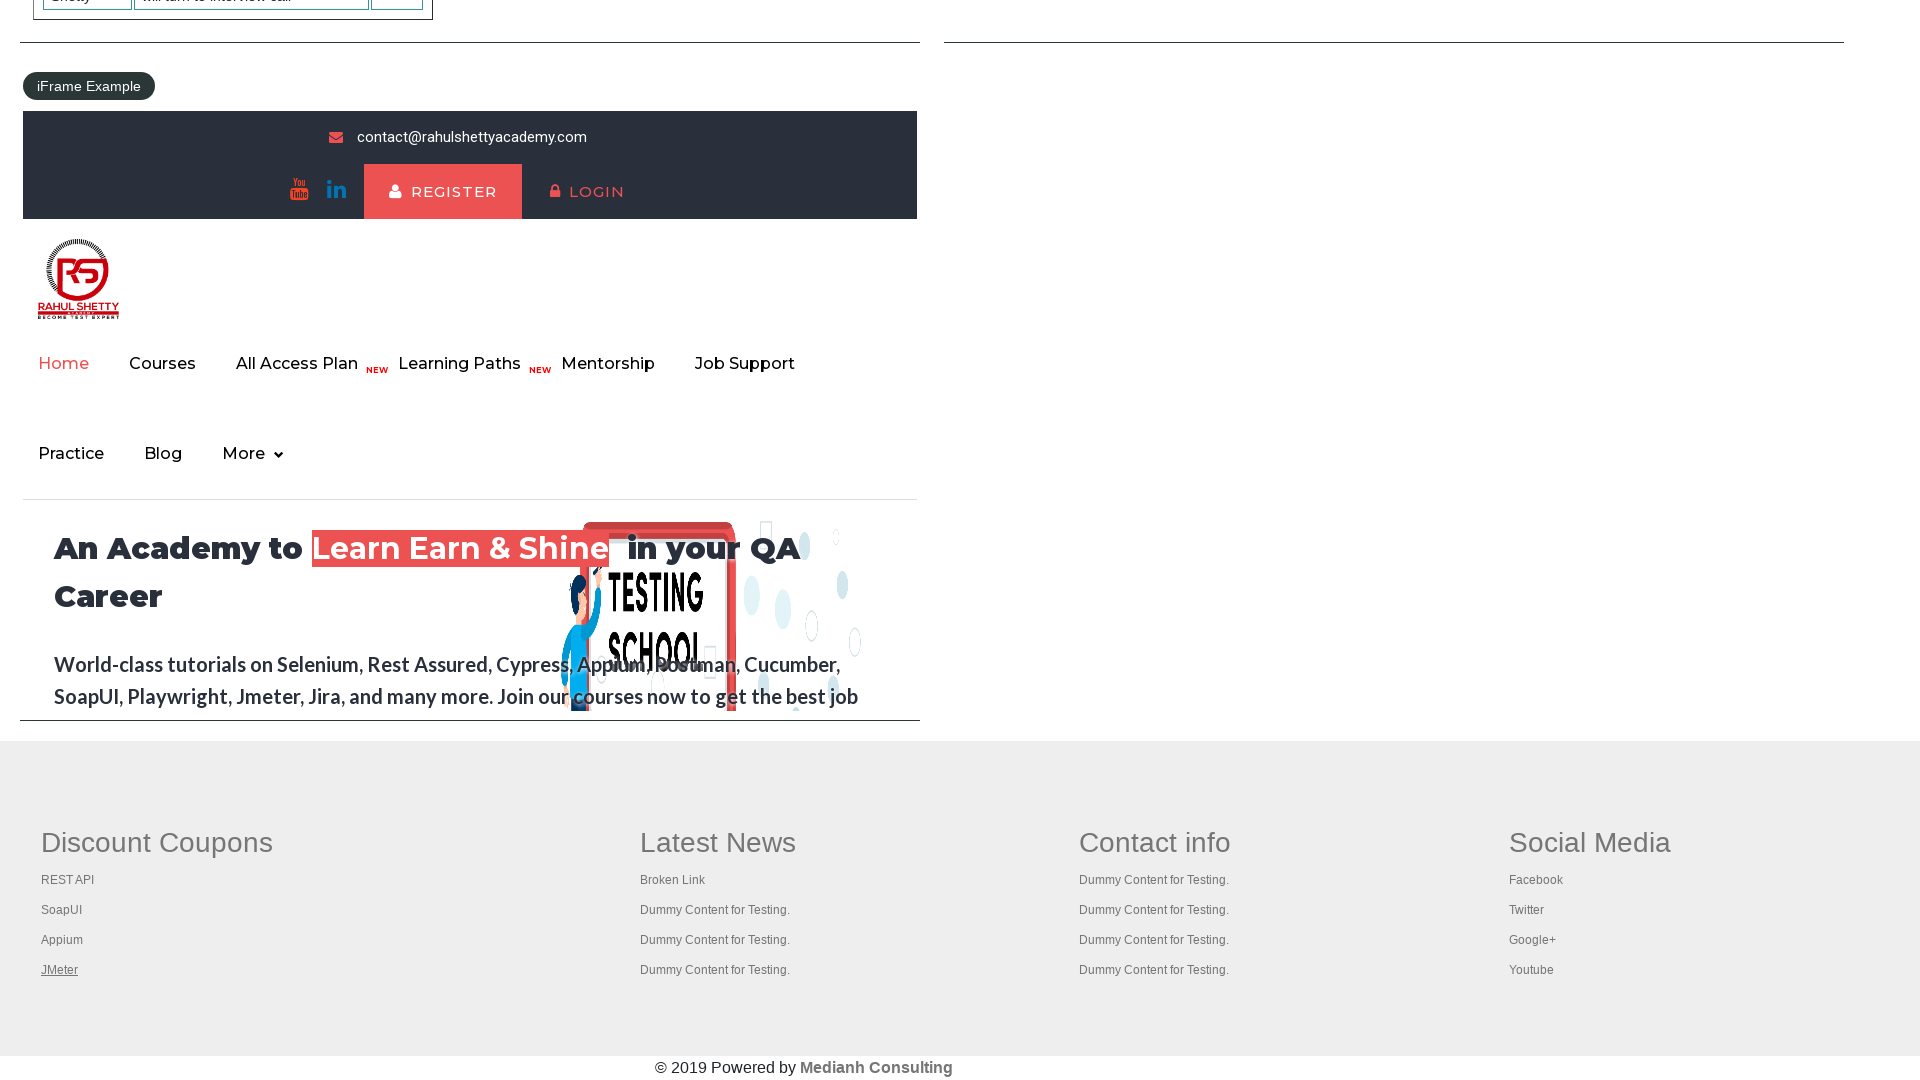

Switched to tab 1 of 6
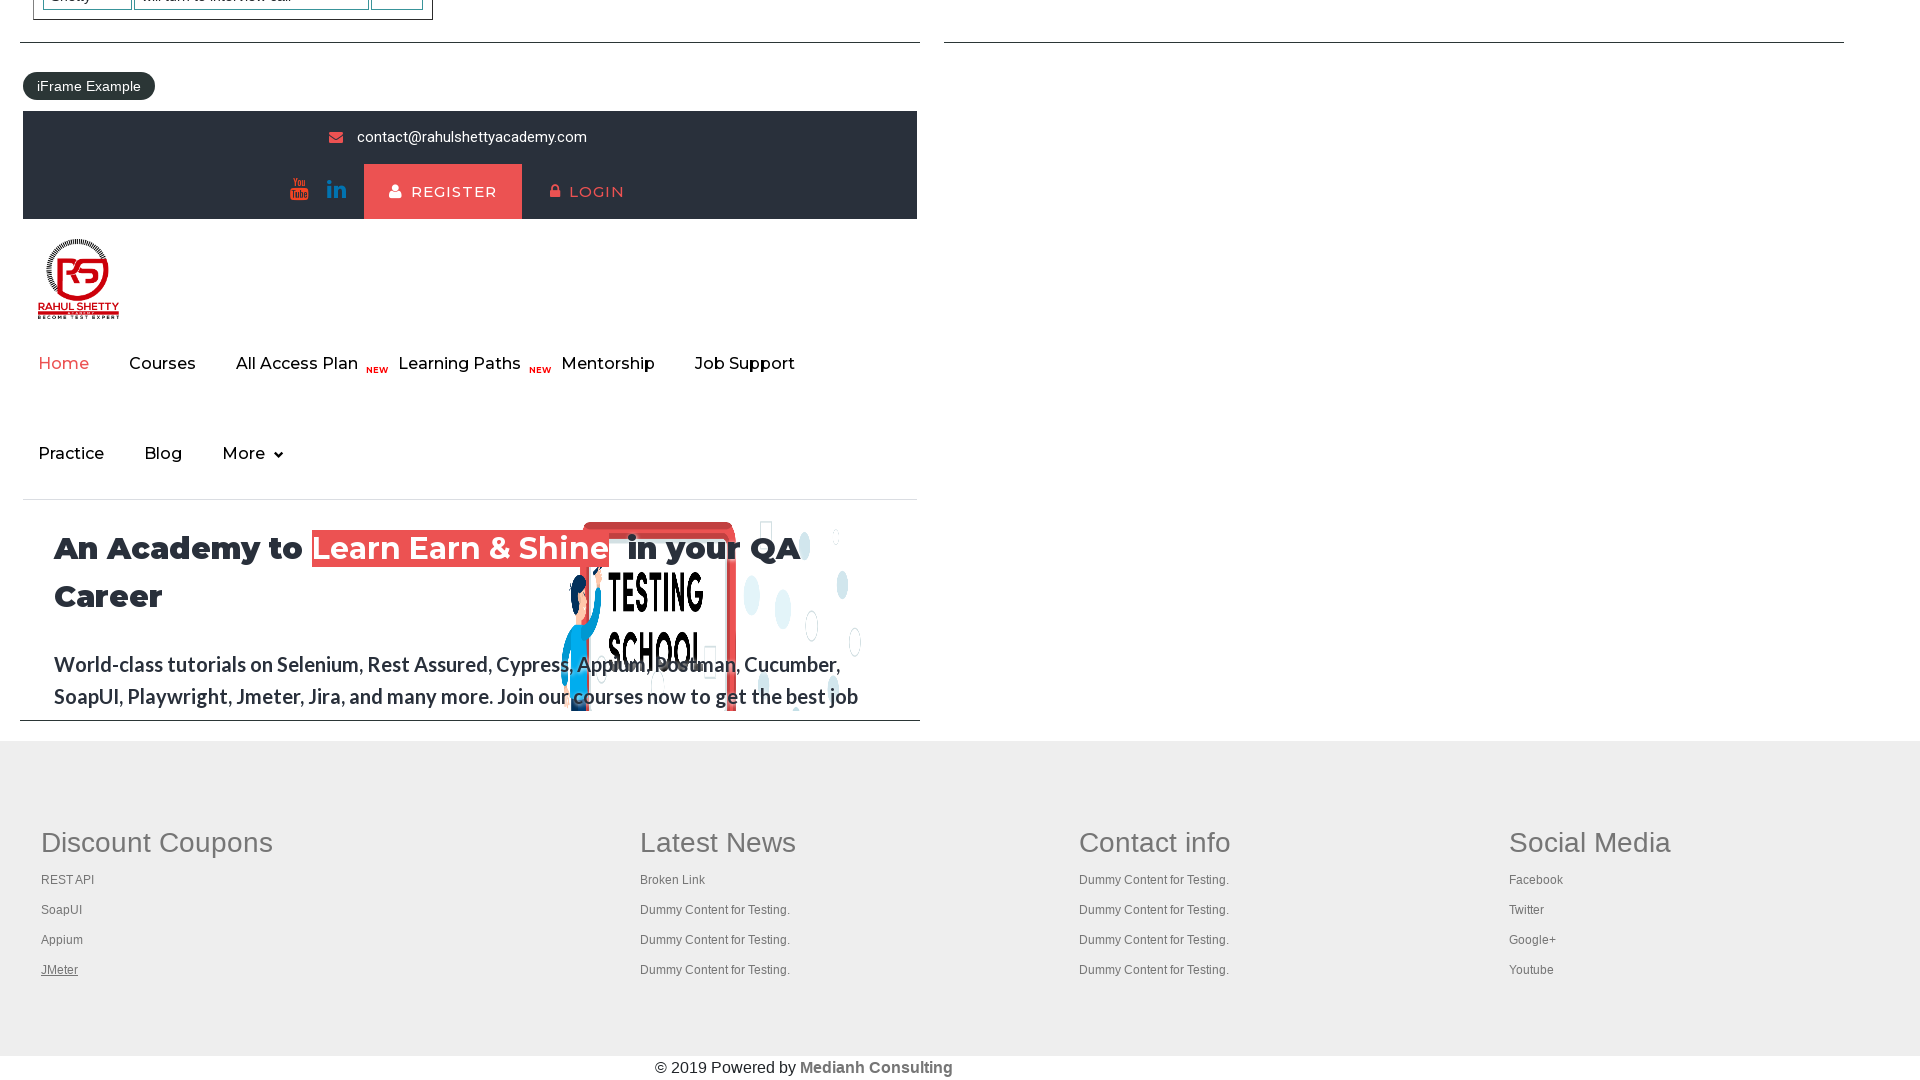

Tab 1 loaded successfully (domcontentloaded)
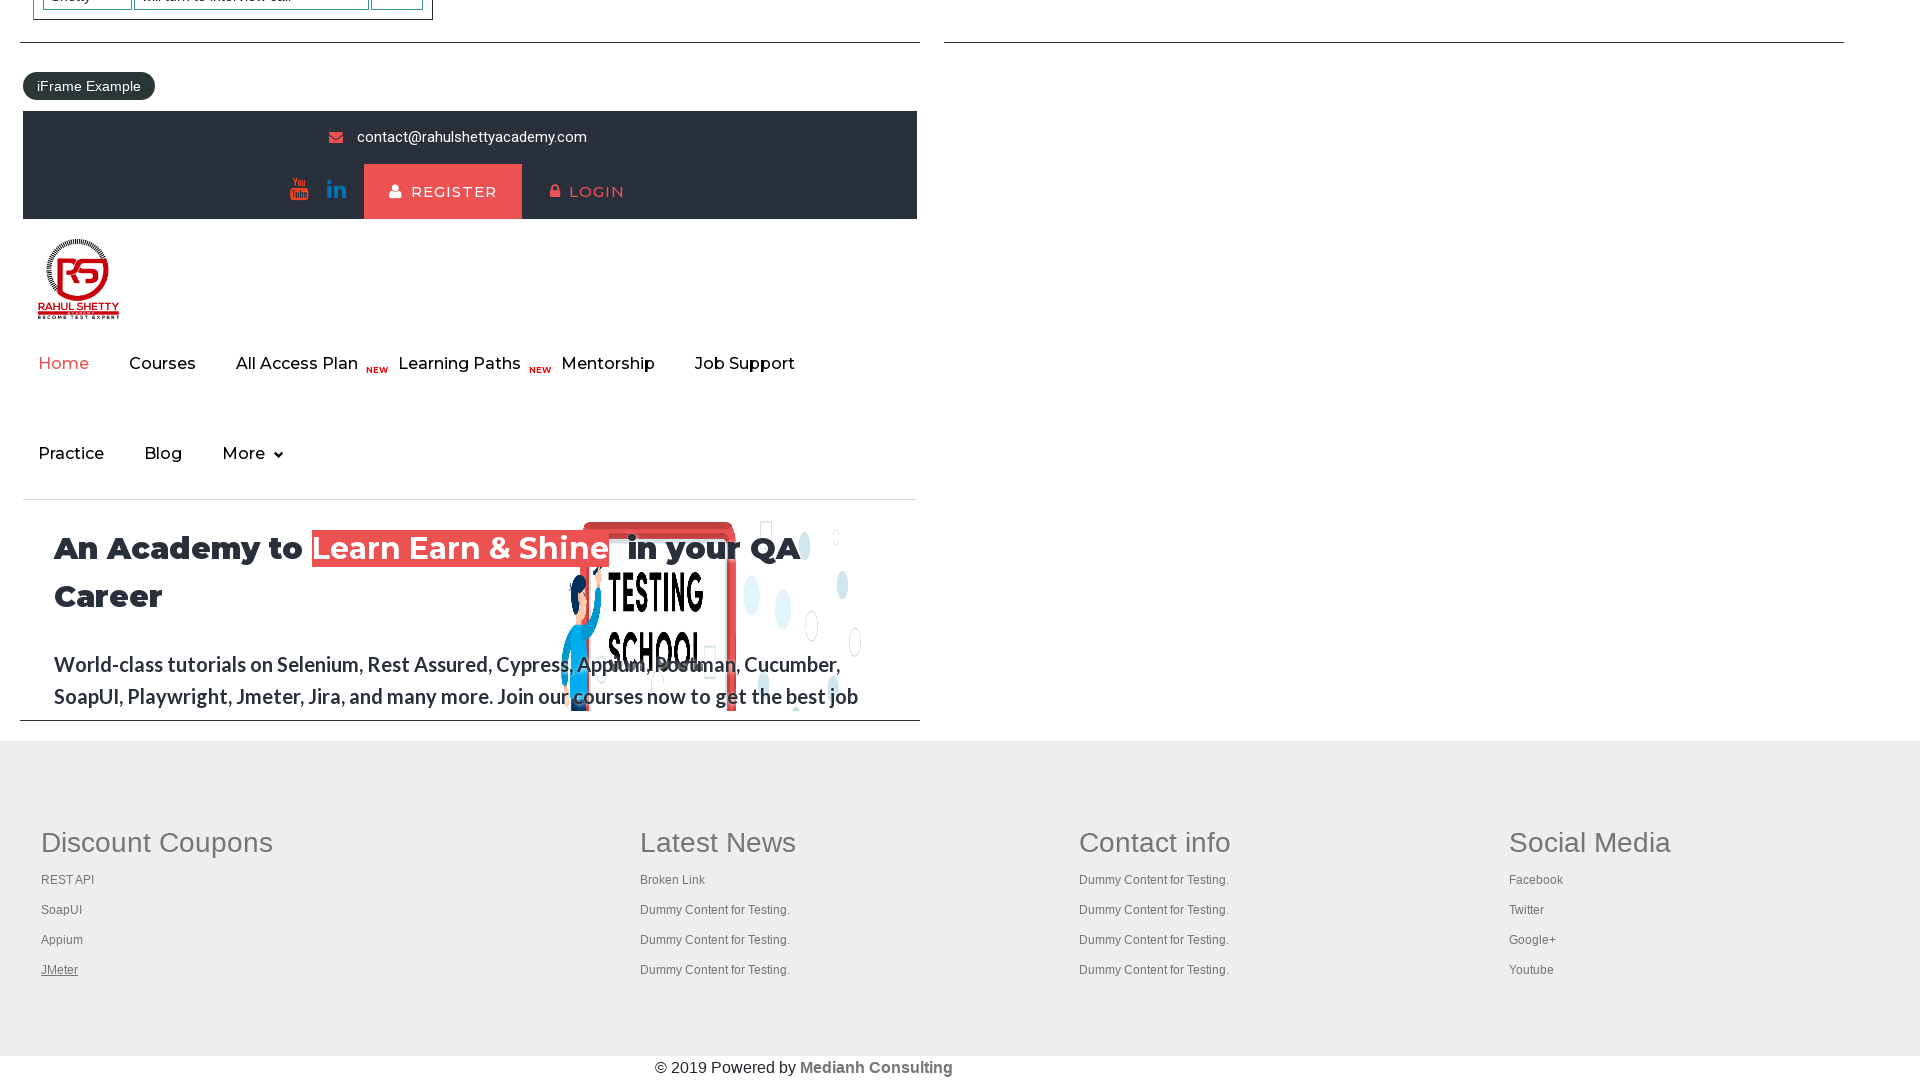

Switched to tab 2 of 6
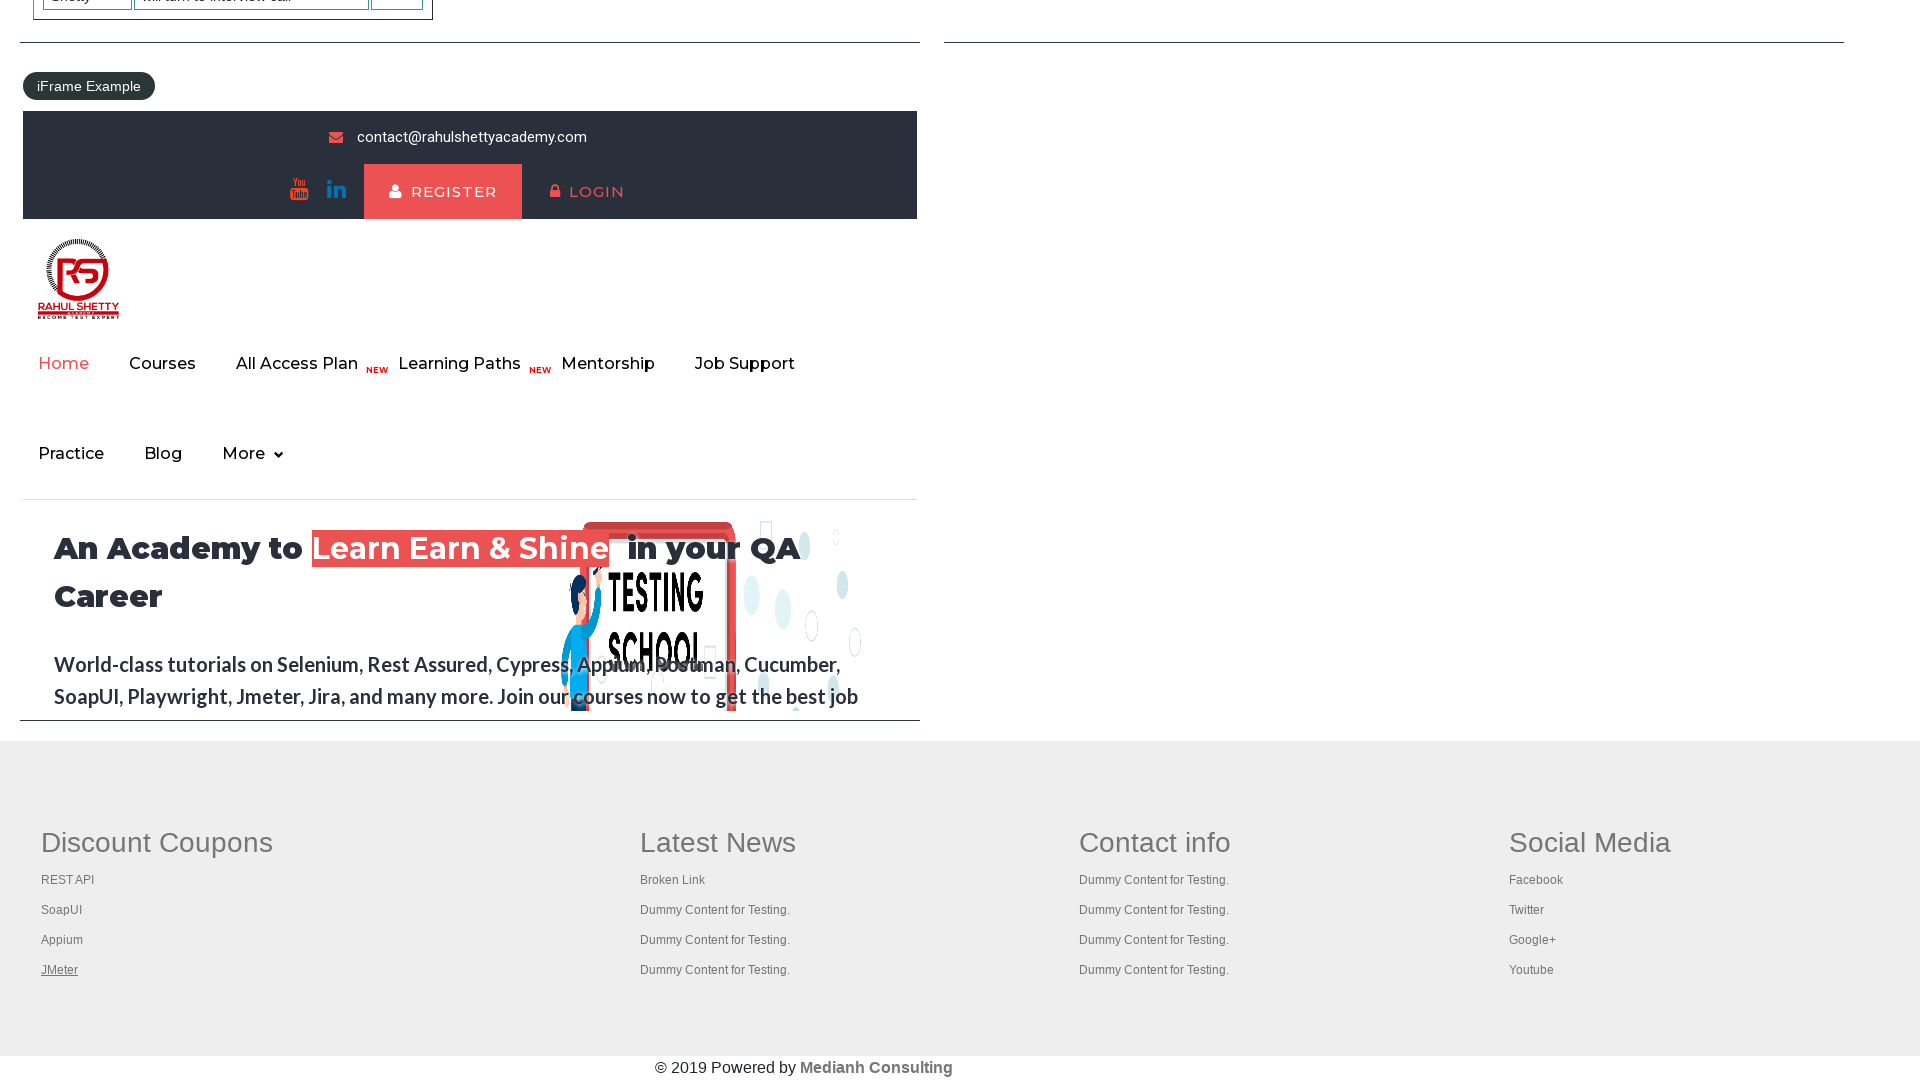

Tab 2 loaded successfully (domcontentloaded)
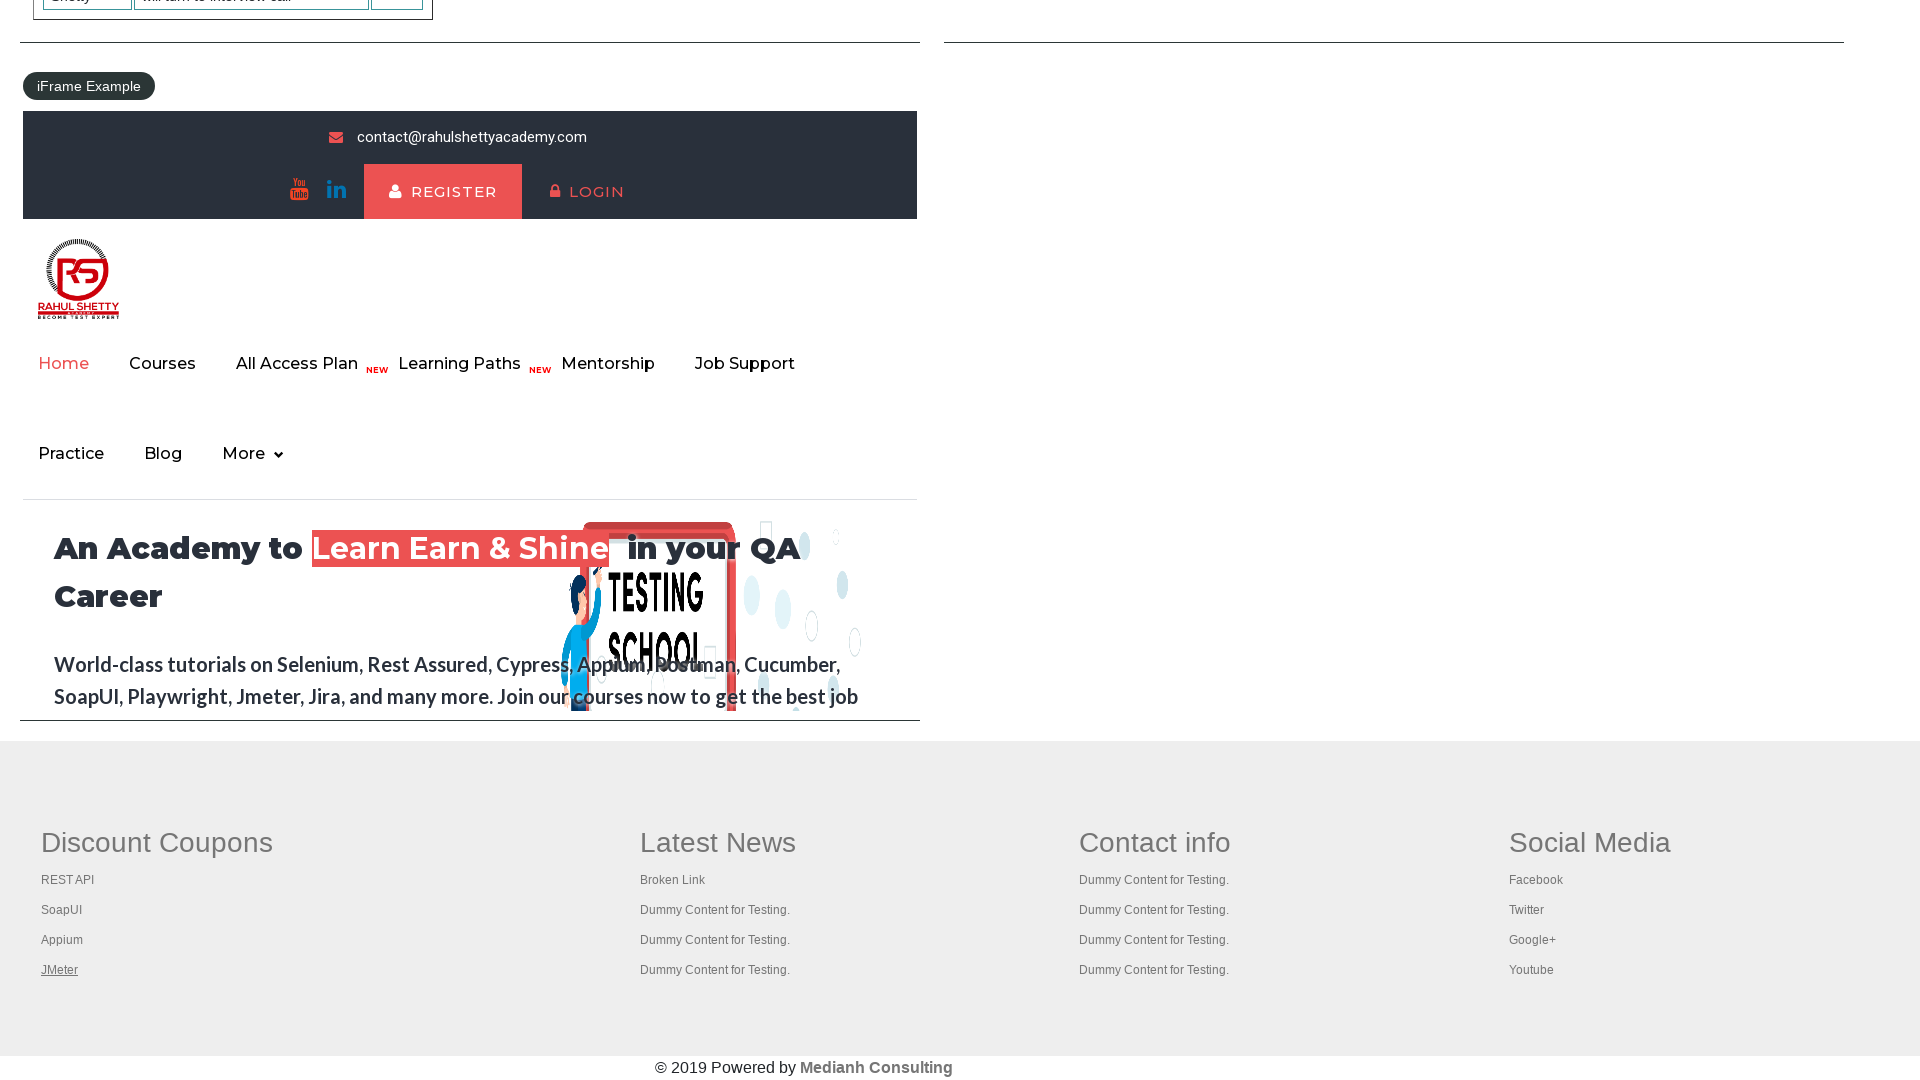

Switched to tab 3 of 6
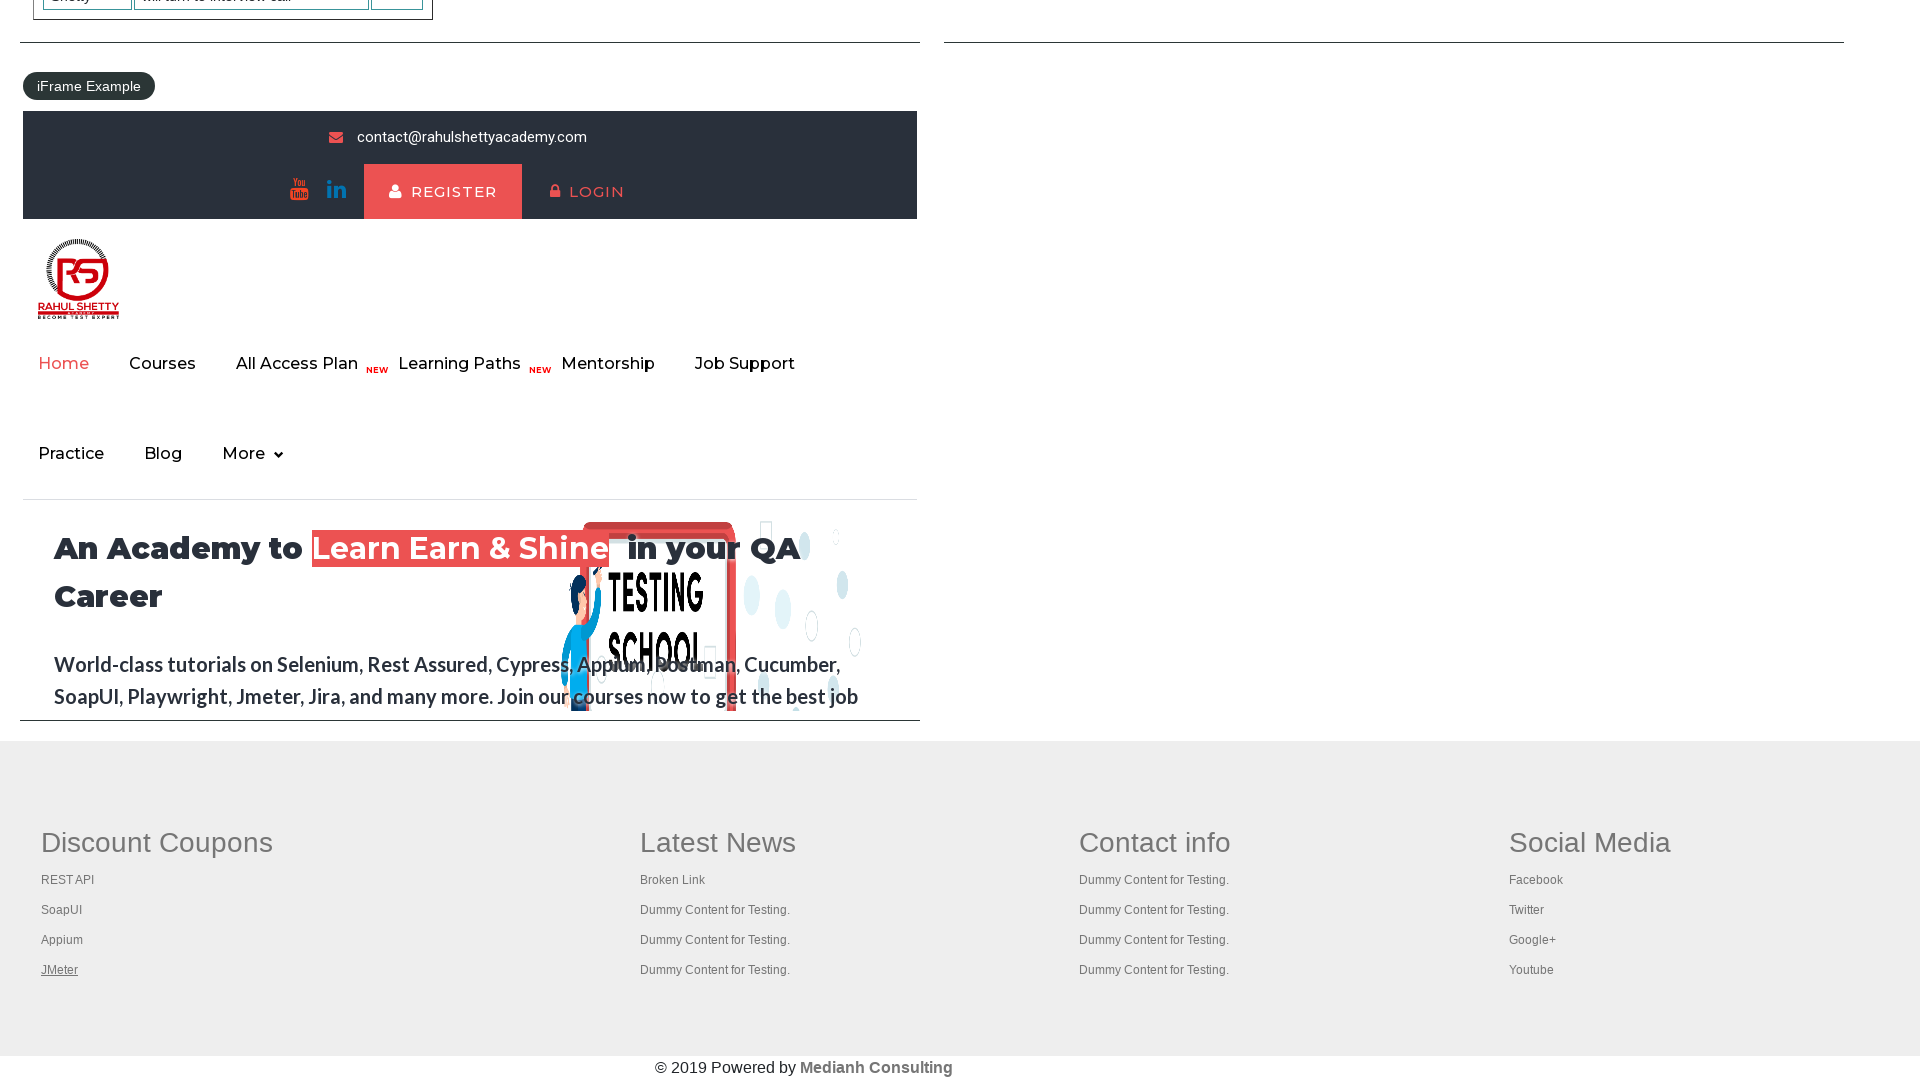

Tab 3 loaded successfully (domcontentloaded)
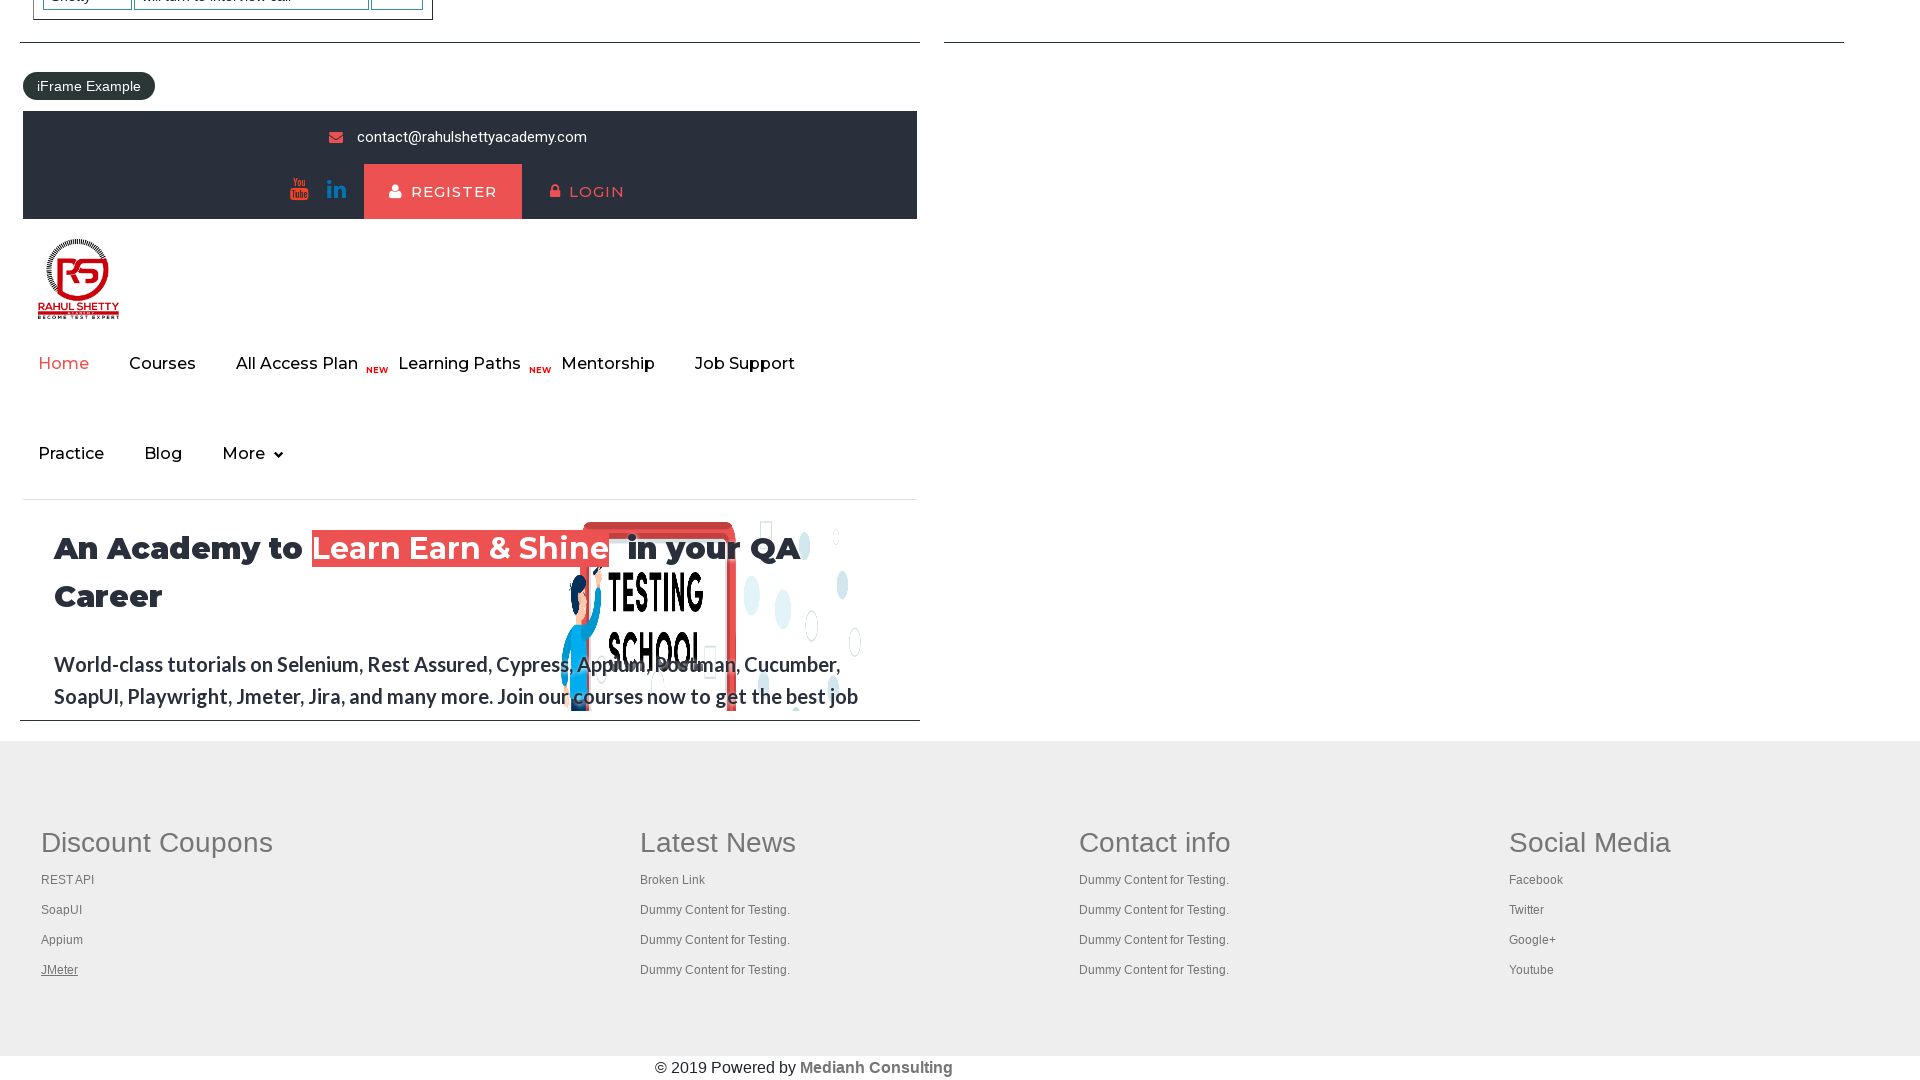

Switched to tab 4 of 6
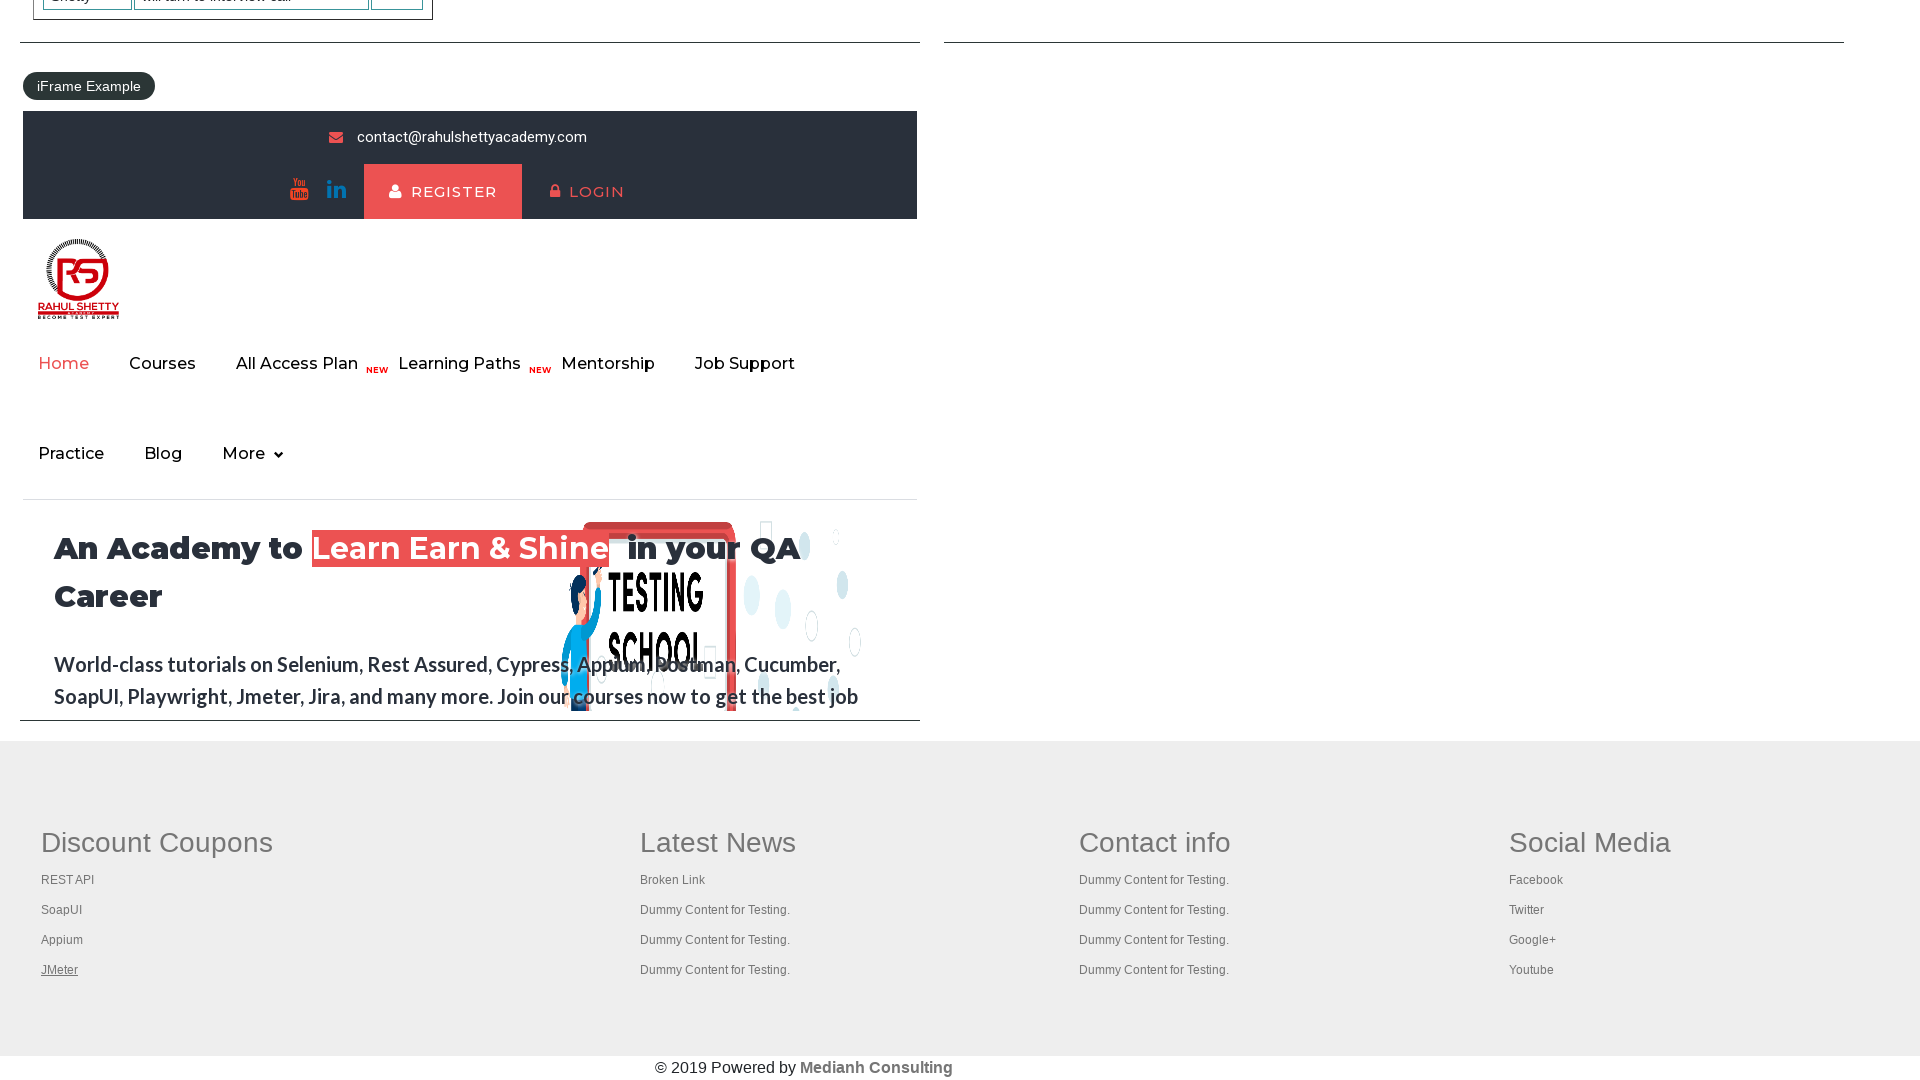

Tab 4 loaded successfully (domcontentloaded)
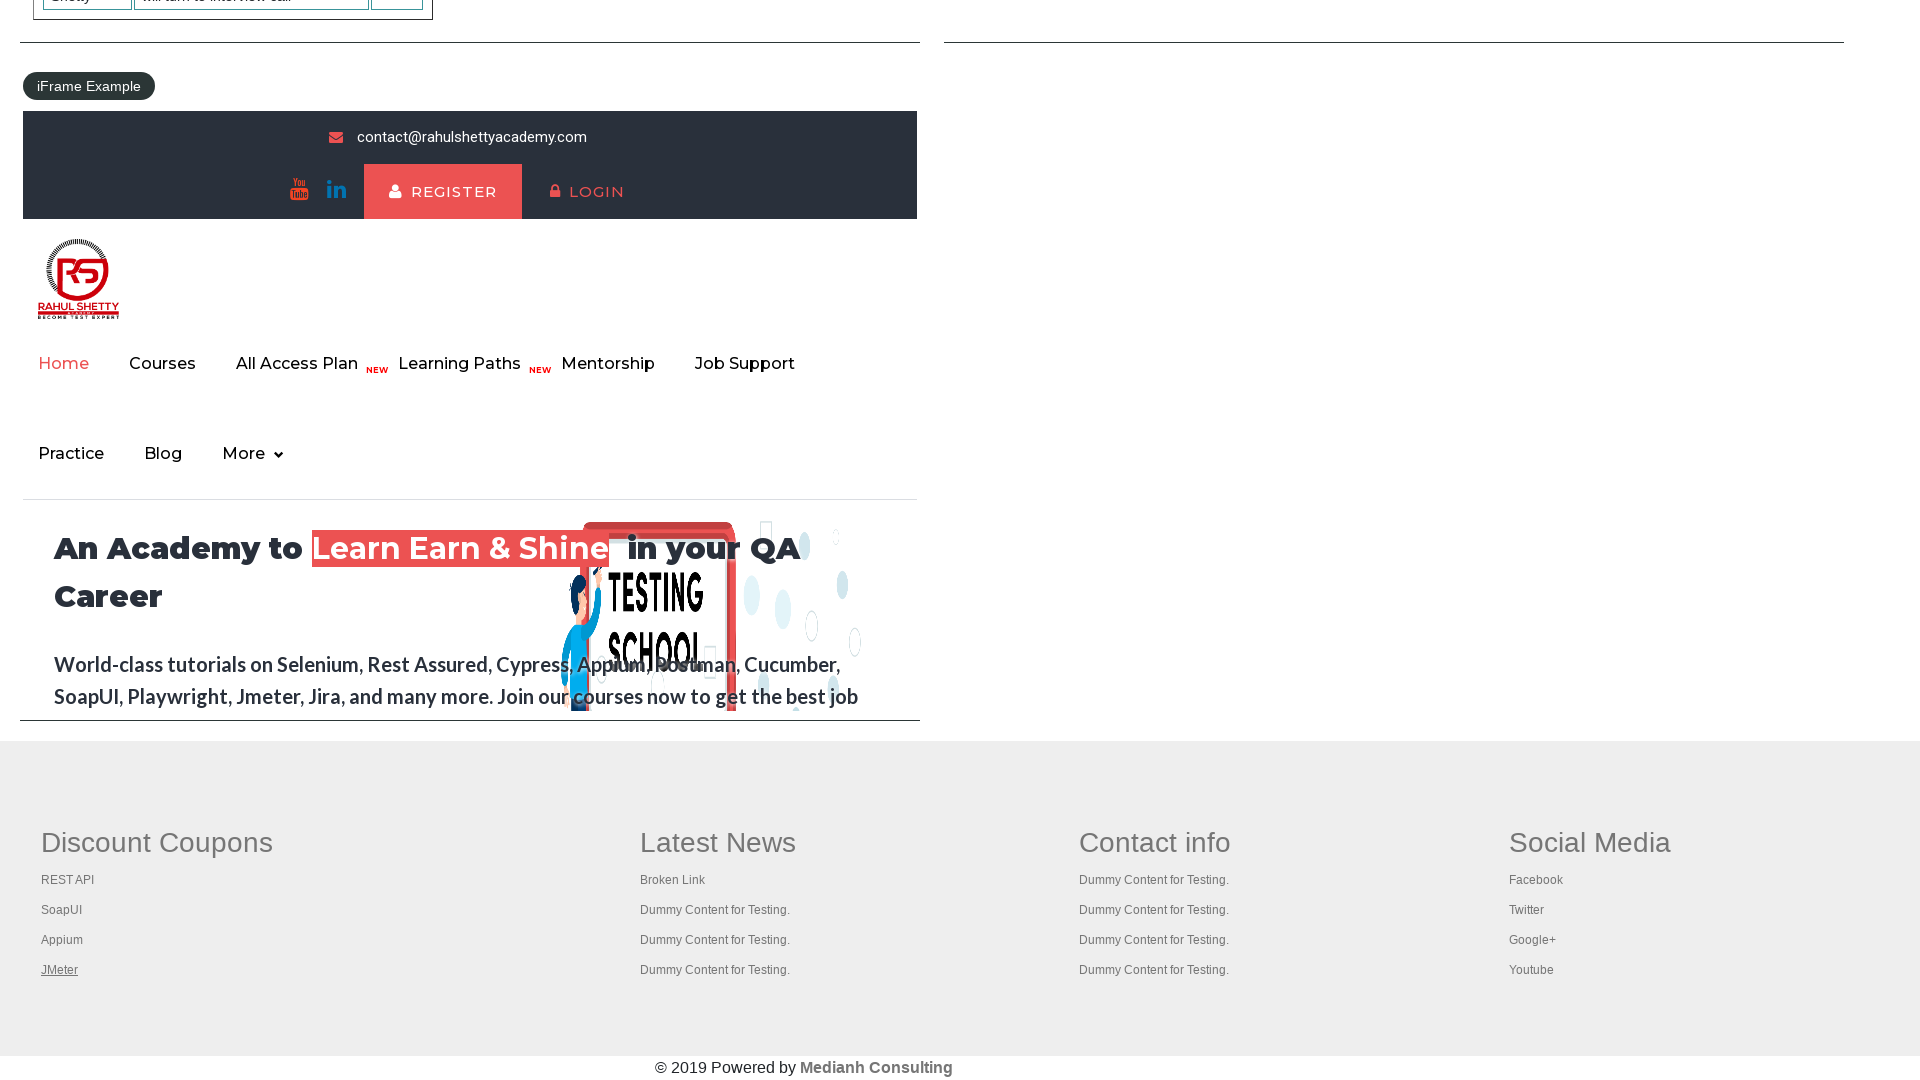

Switched to tab 5 of 6
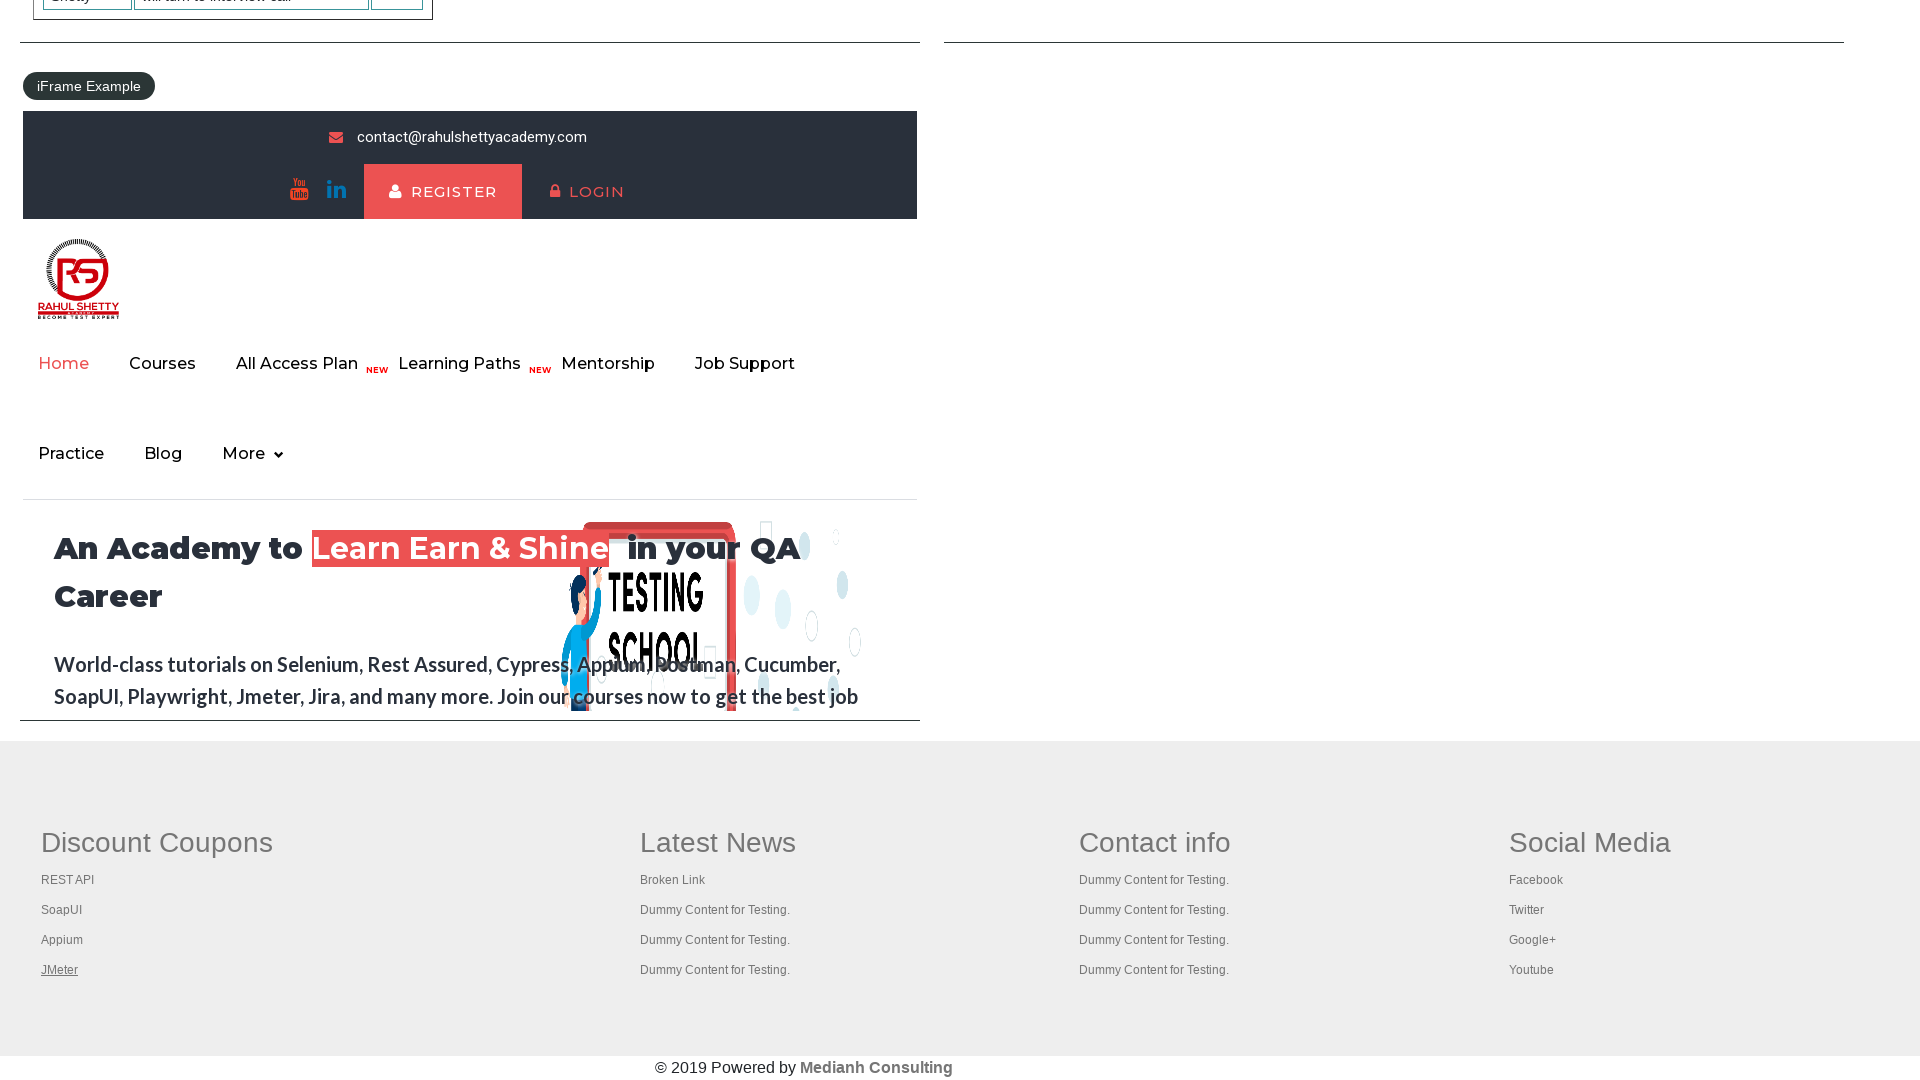

Tab 5 loaded successfully (domcontentloaded)
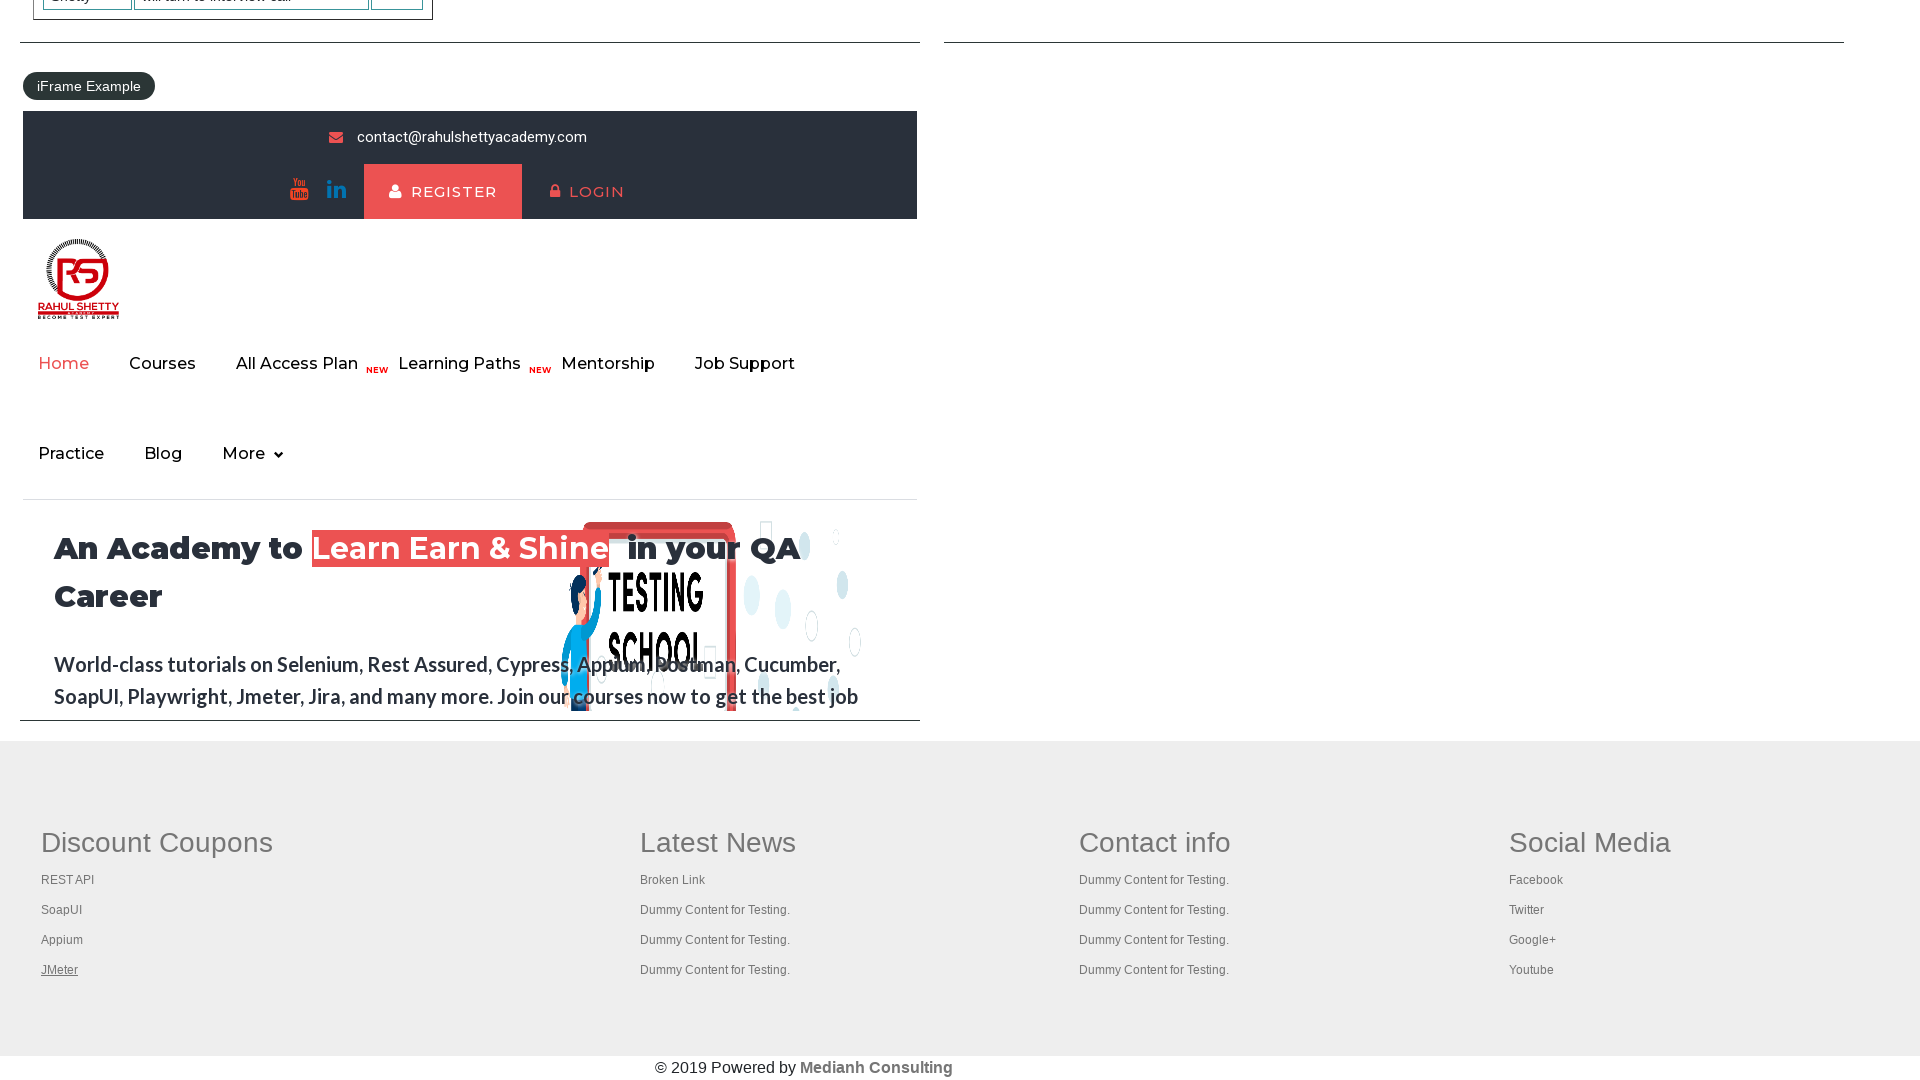

Switched to tab 6 of 6
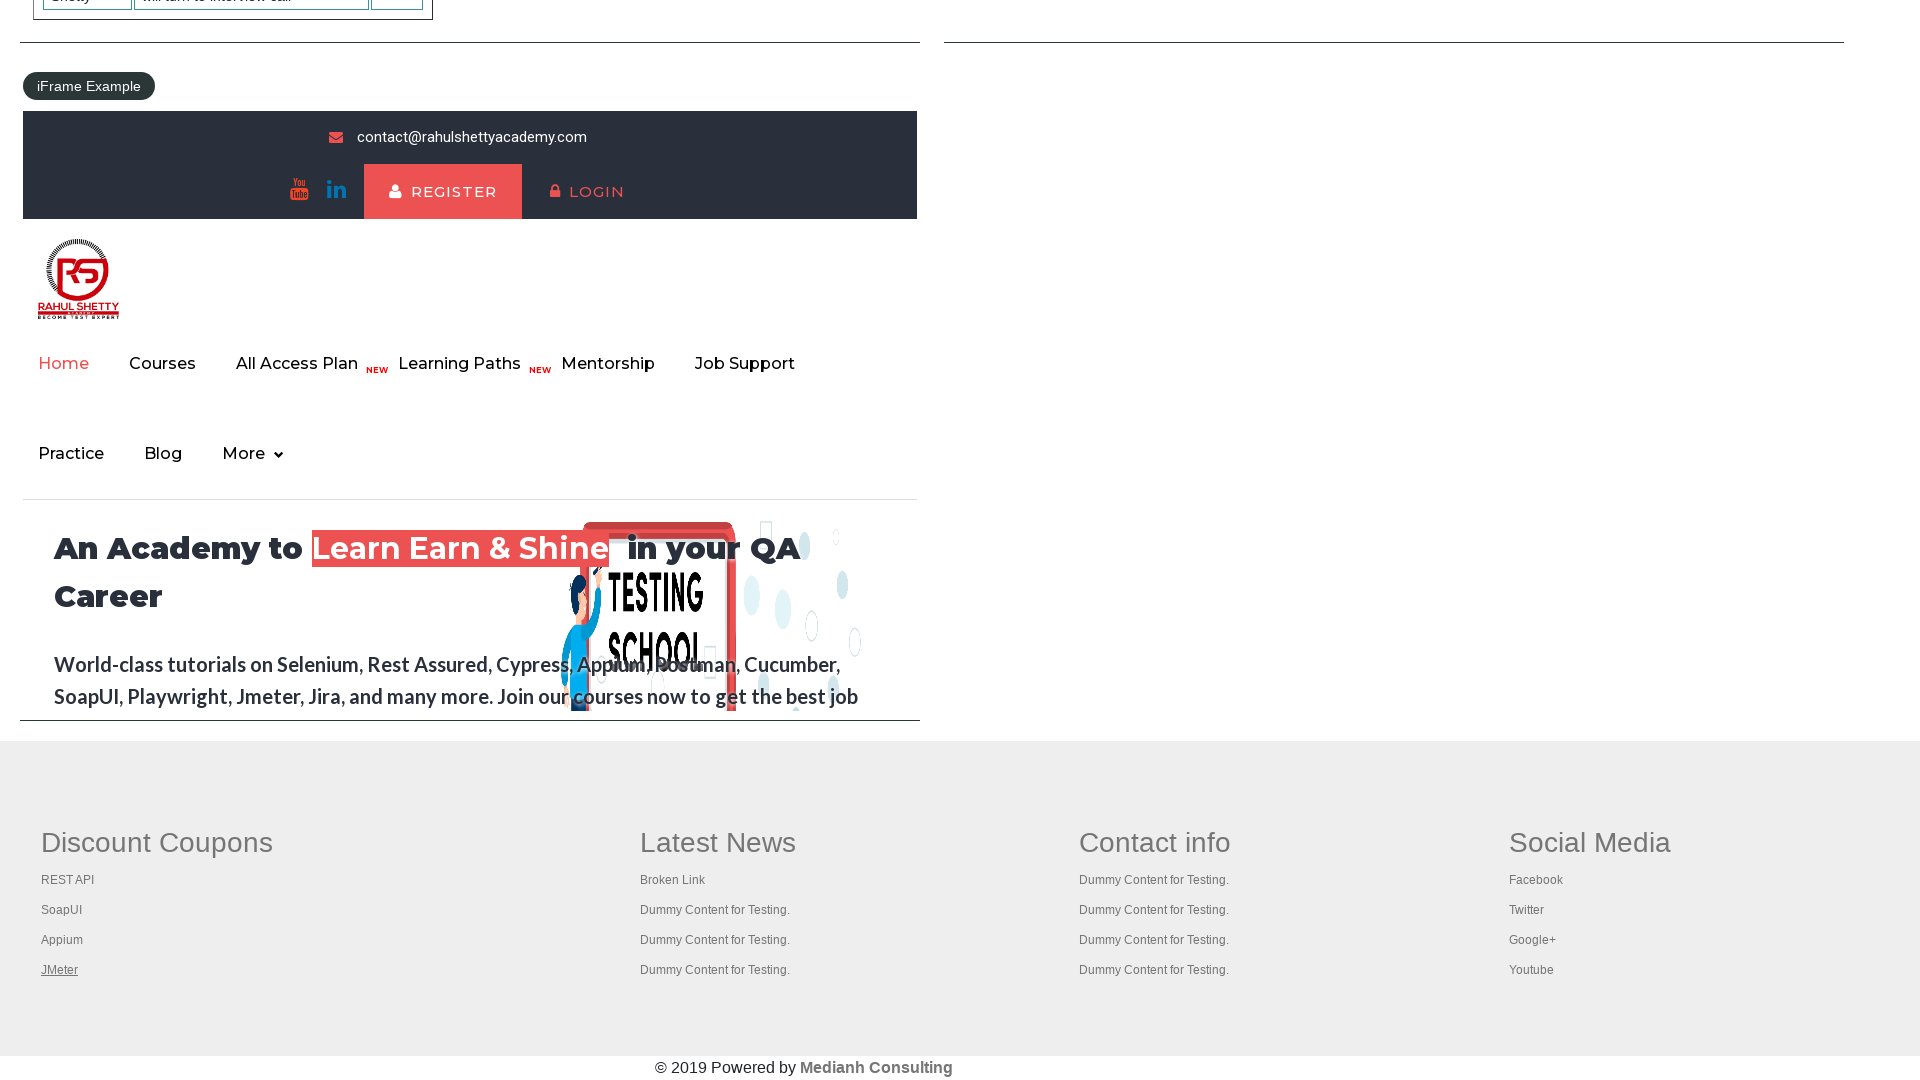

Tab 6 loaded successfully (domcontentloaded)
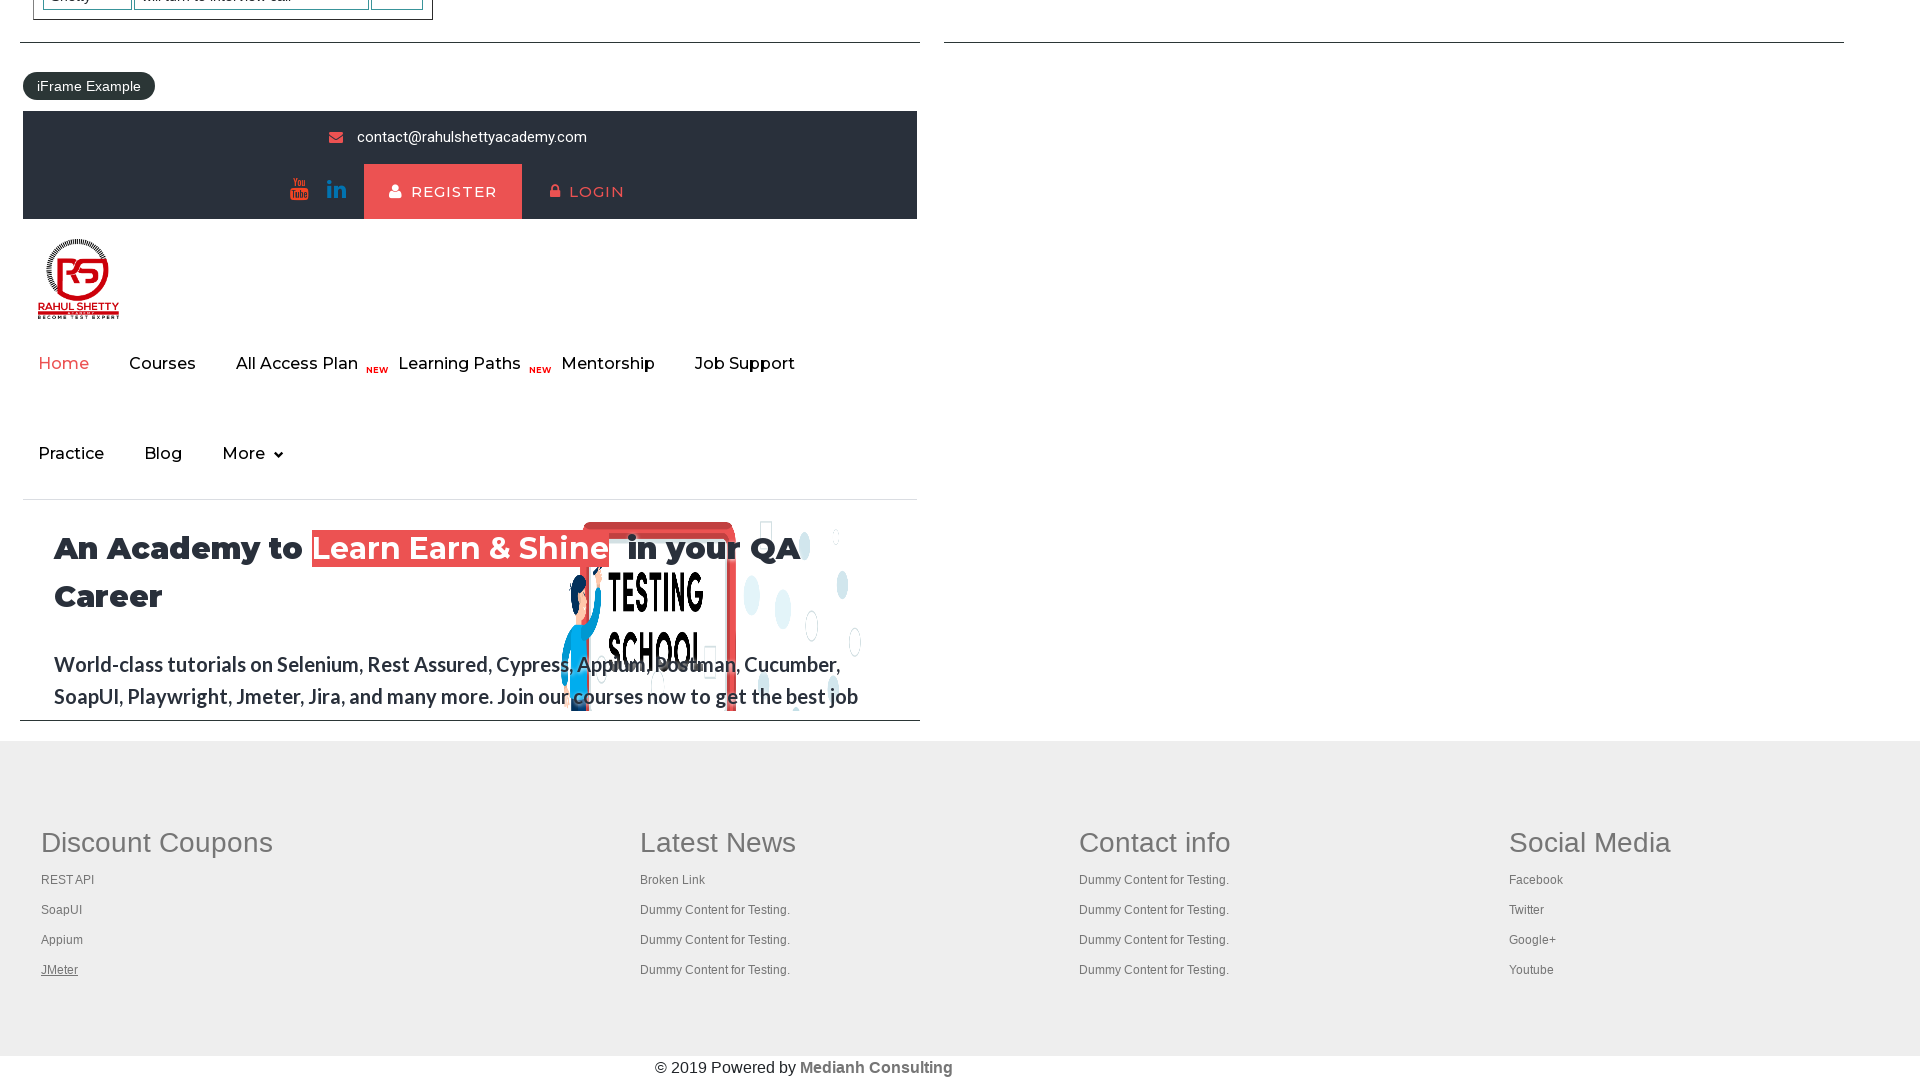

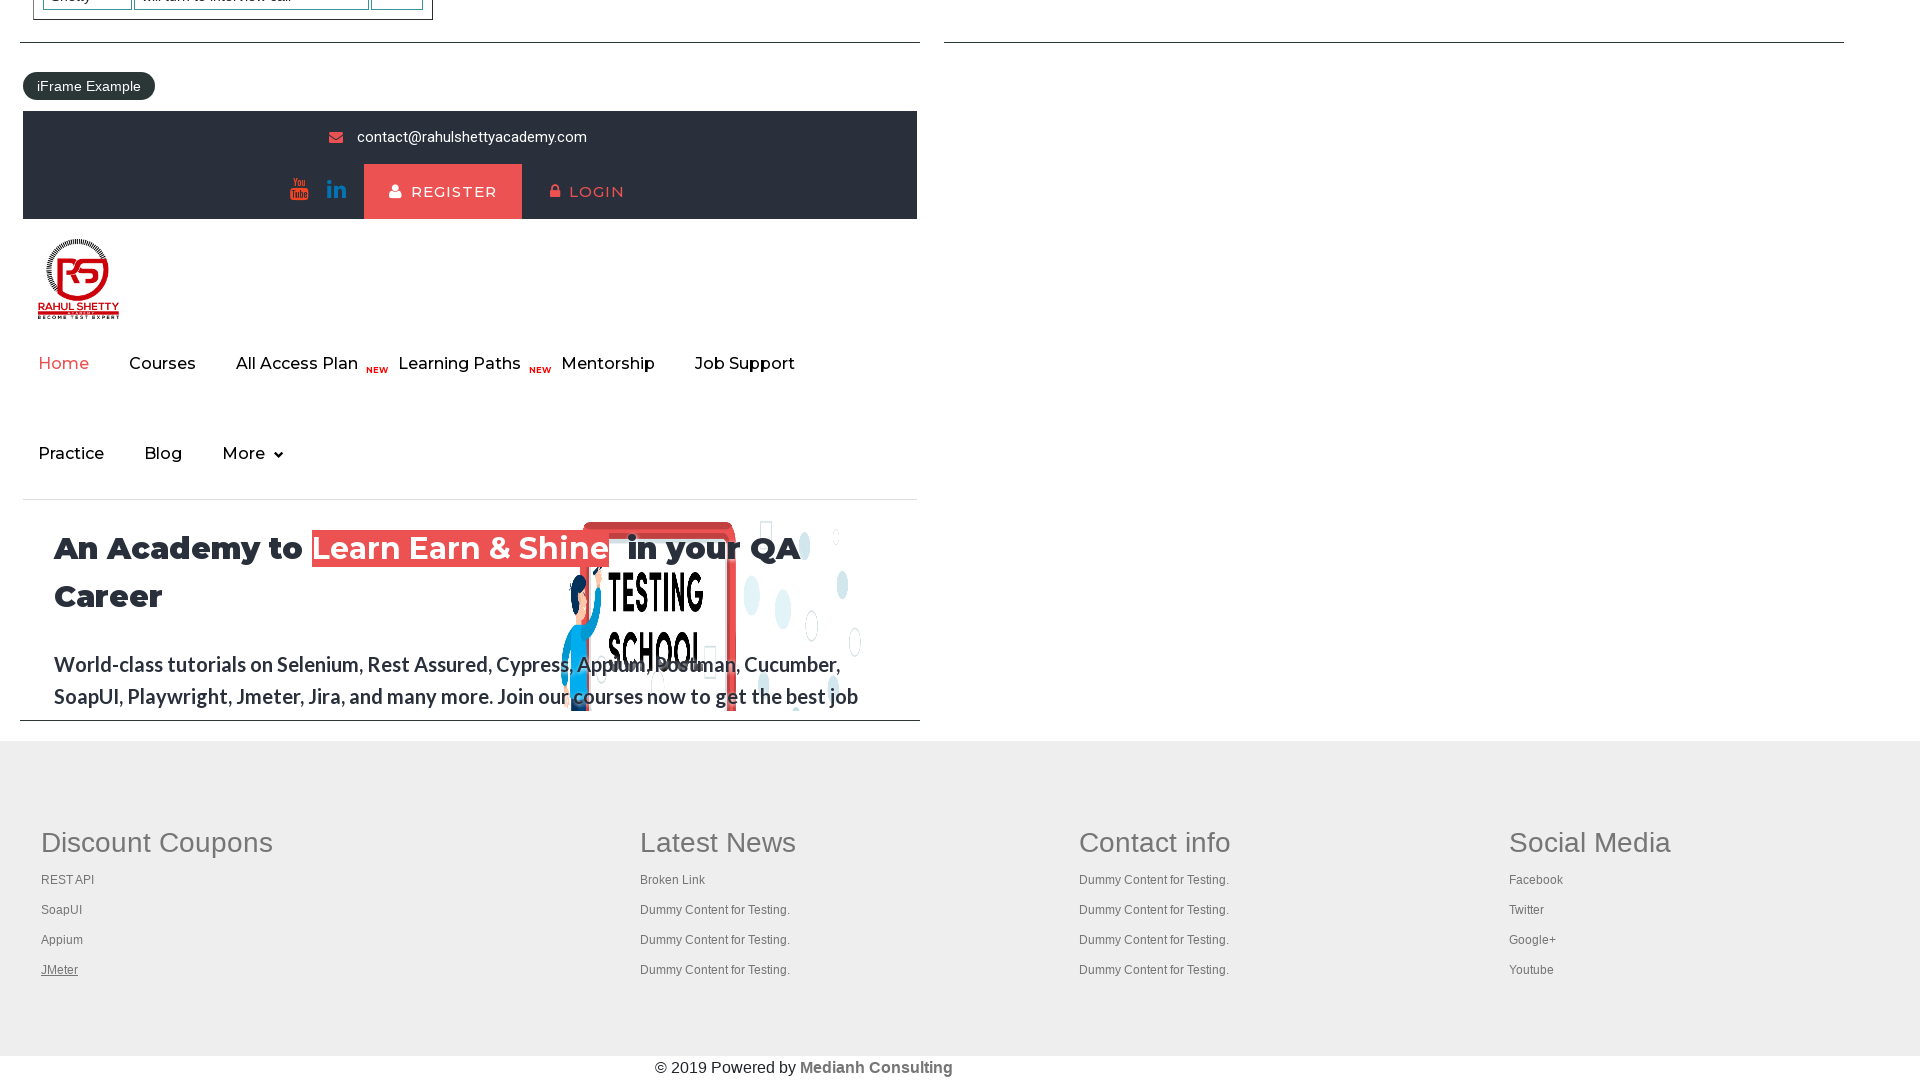